Tests multiple checkbox selection and deselection, including selecting all, deselecting all, and selecting specific checkboxes

Starting URL: https://automationfc.github.io/multiple-fields/

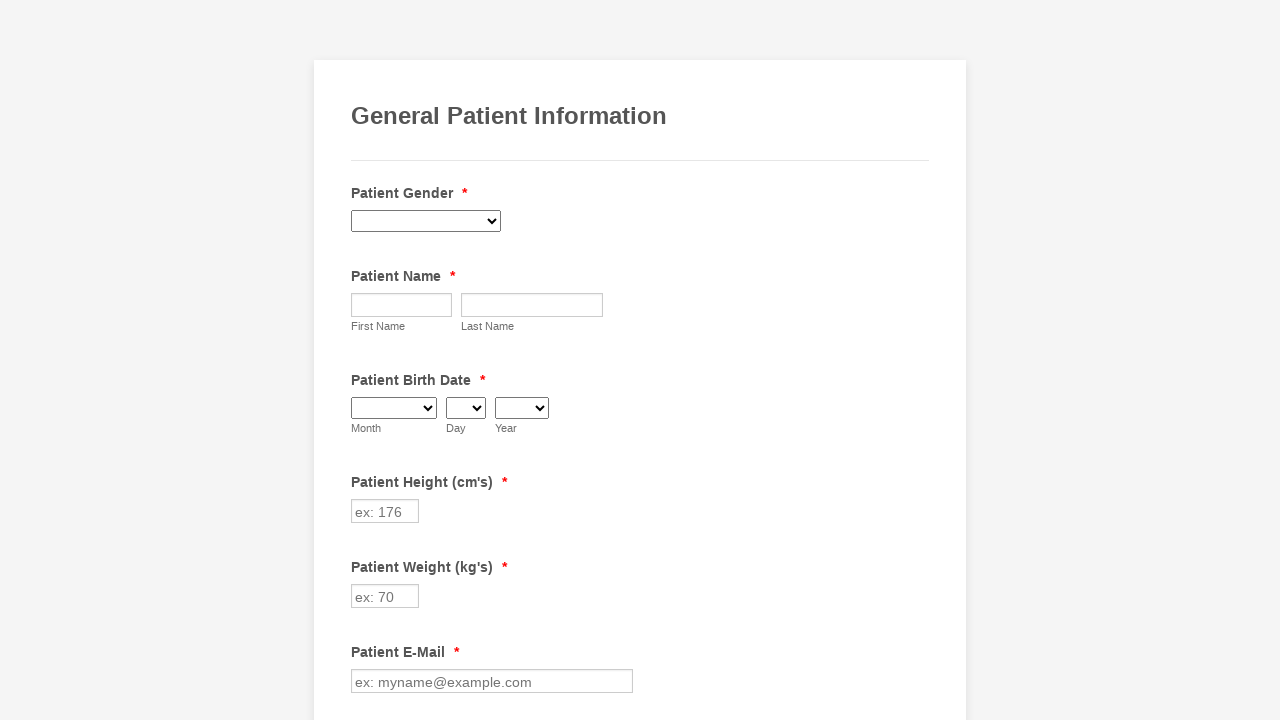

Retrieved all checkbox elements from the page
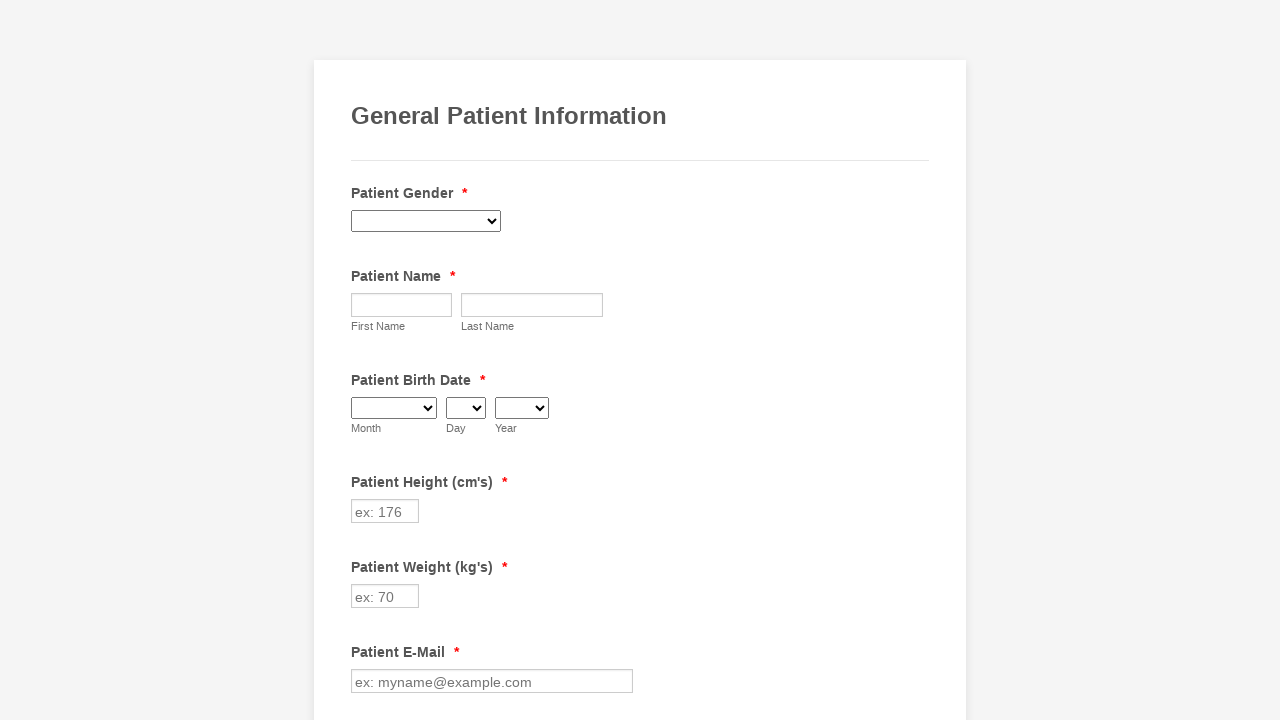

Clicked unchecked checkbox to select it at (362, 360) on span.form-checkbox-item>input >> nth=0
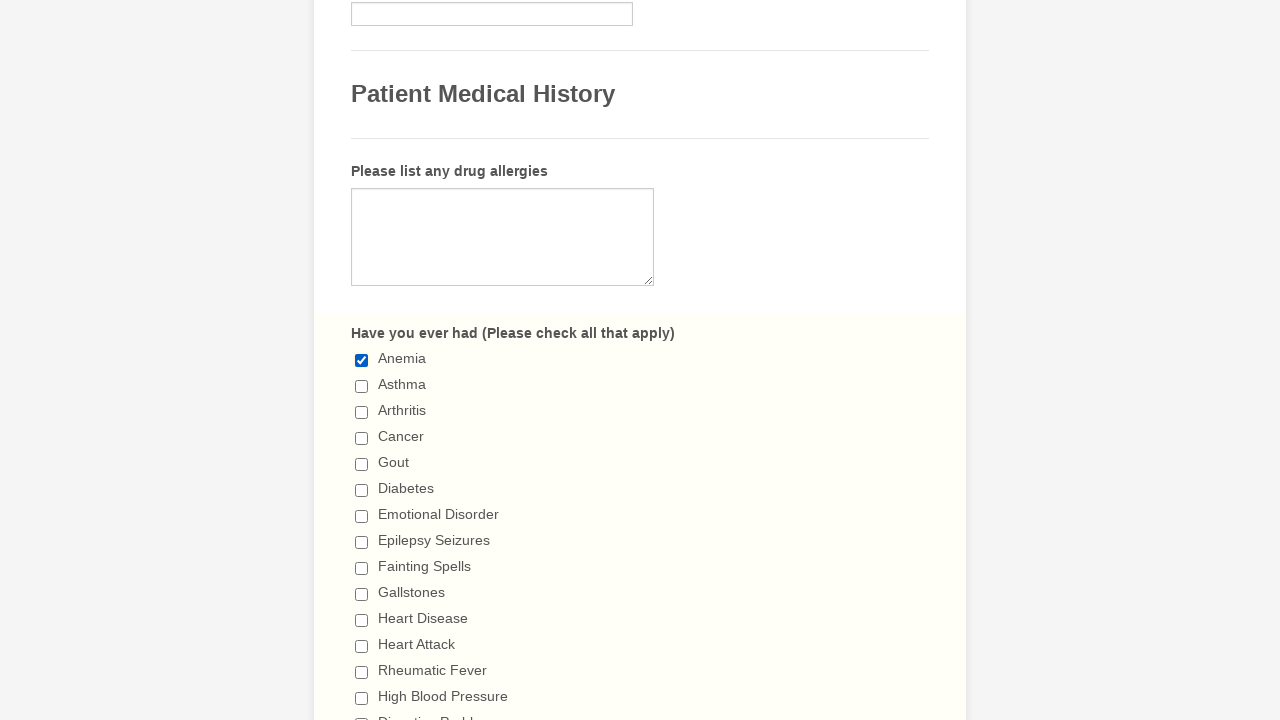

Clicked unchecked checkbox to select it at (362, 386) on span.form-checkbox-item>input >> nth=1
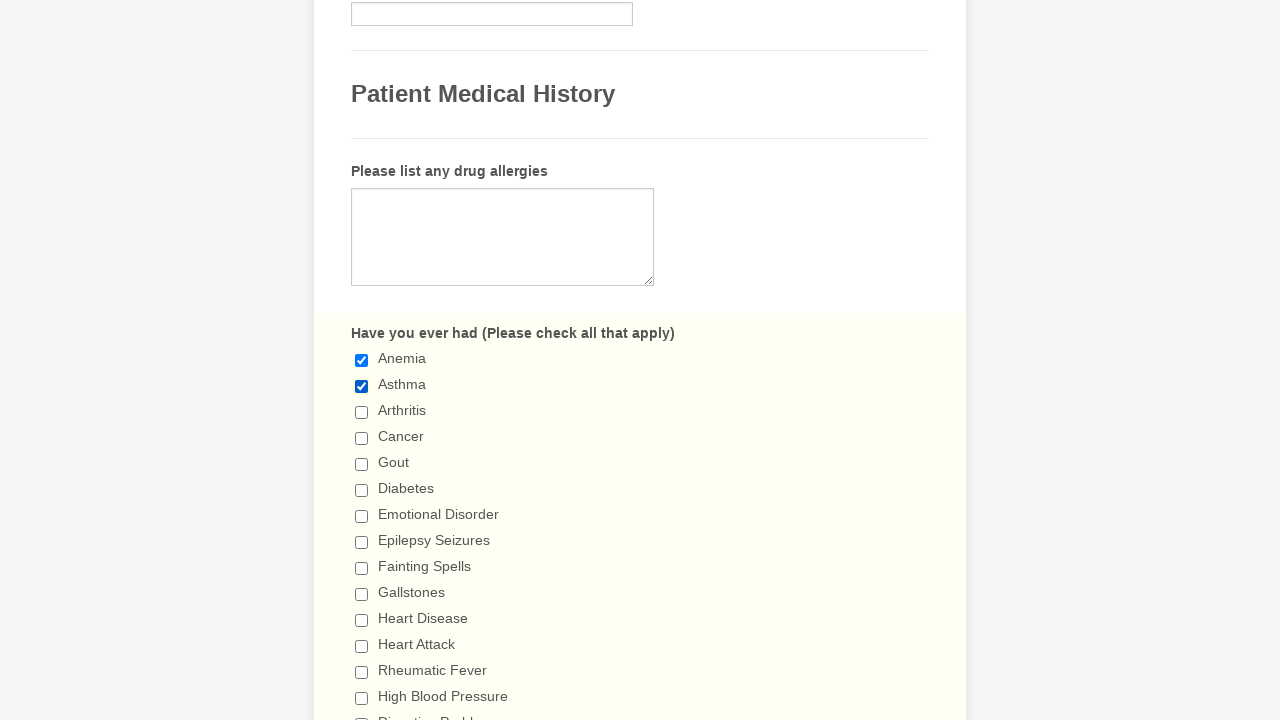

Clicked unchecked checkbox to select it at (362, 412) on span.form-checkbox-item>input >> nth=2
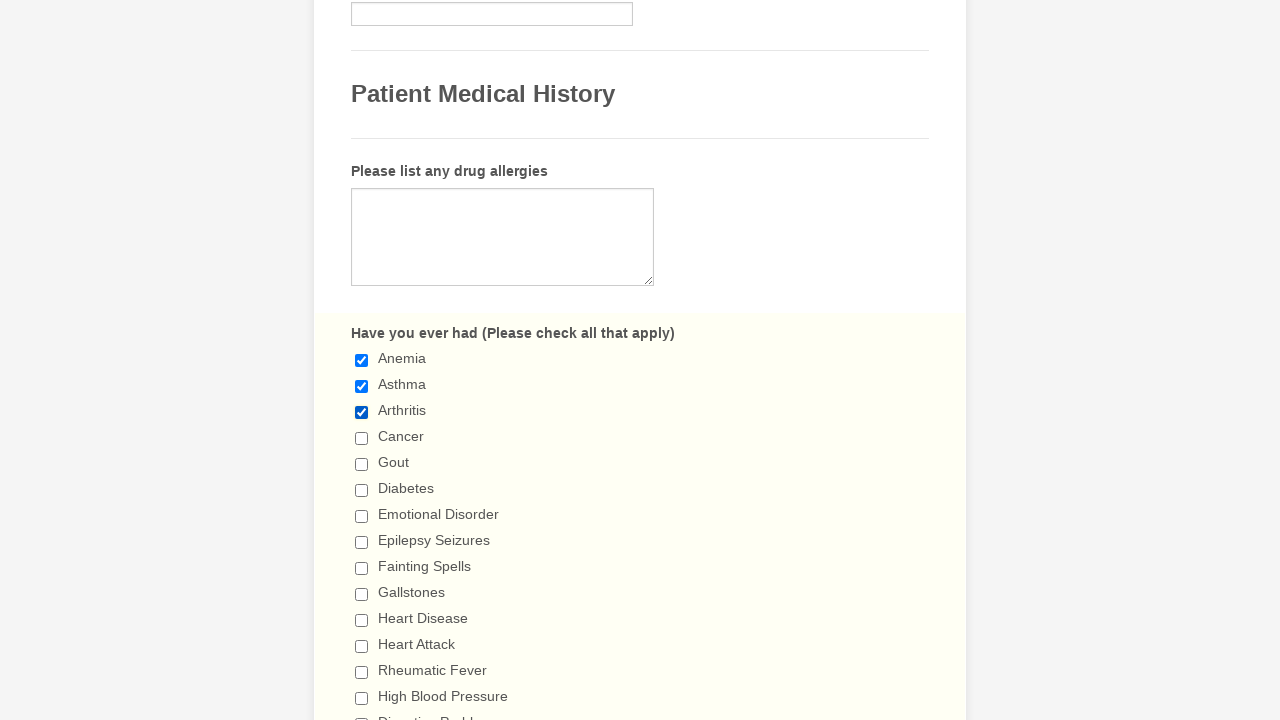

Clicked unchecked checkbox to select it at (362, 438) on span.form-checkbox-item>input >> nth=3
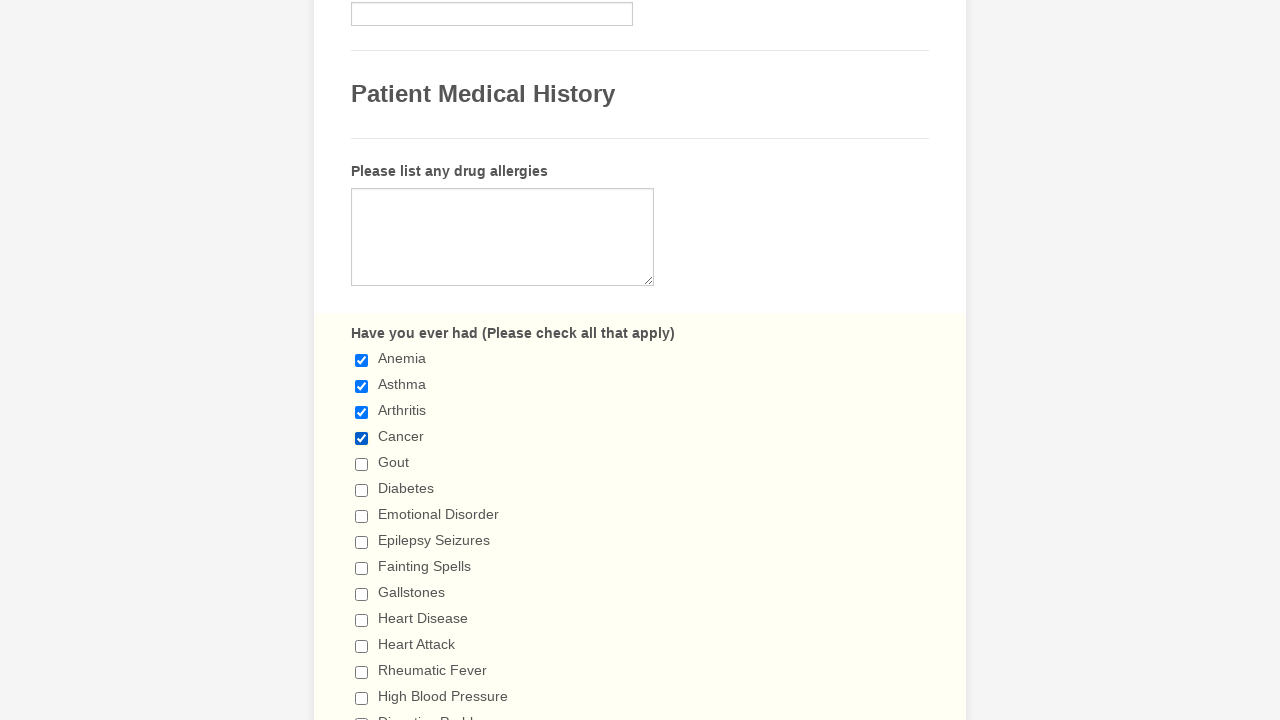

Clicked unchecked checkbox to select it at (362, 464) on span.form-checkbox-item>input >> nth=4
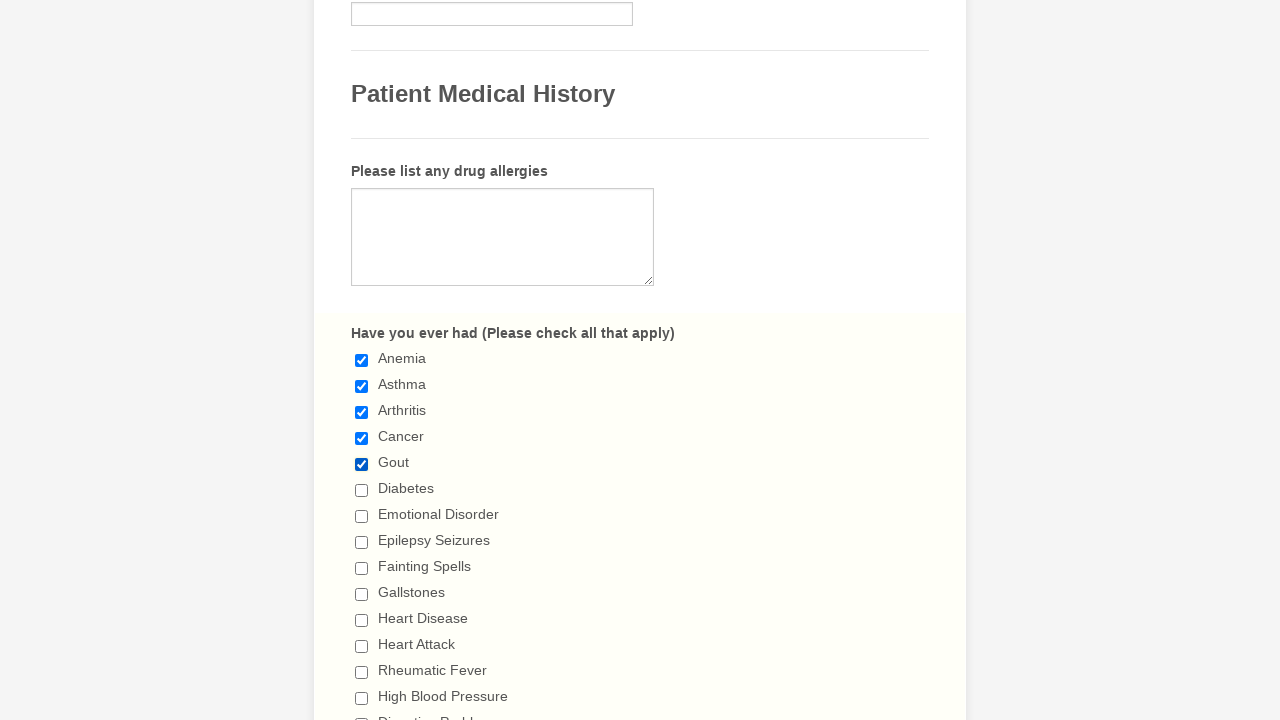

Clicked unchecked checkbox to select it at (362, 490) on span.form-checkbox-item>input >> nth=5
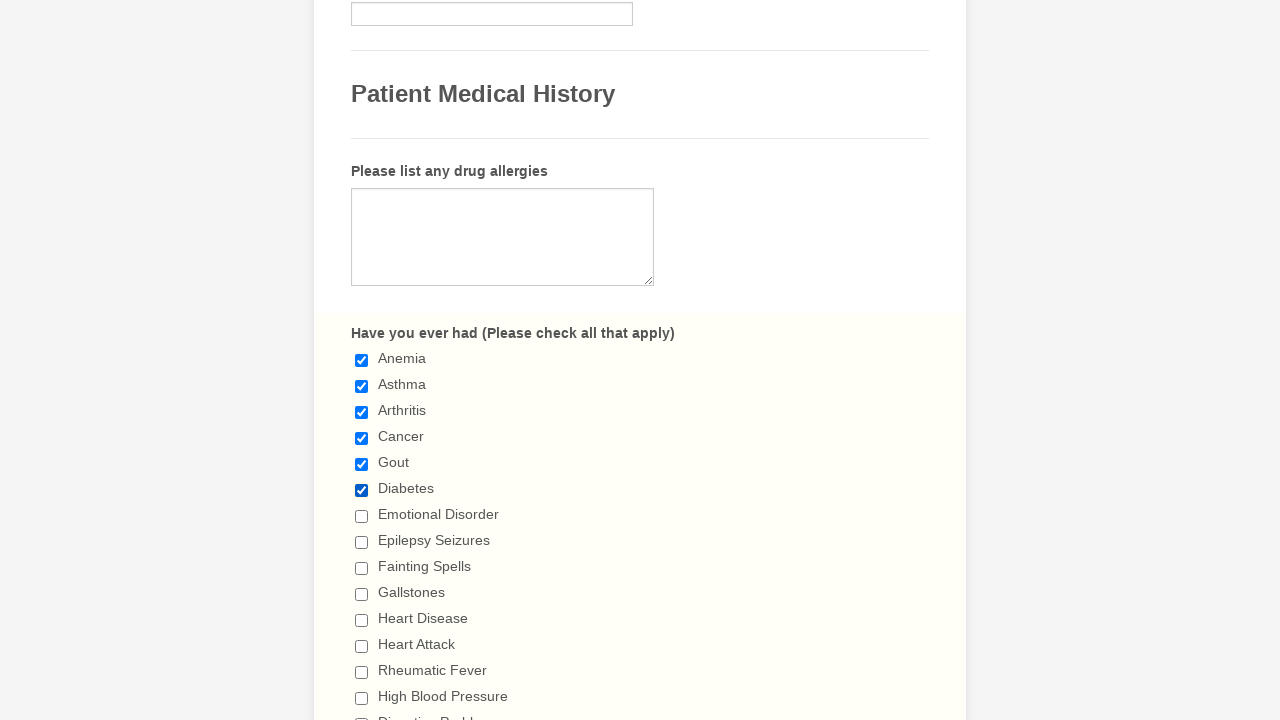

Clicked unchecked checkbox to select it at (362, 516) on span.form-checkbox-item>input >> nth=6
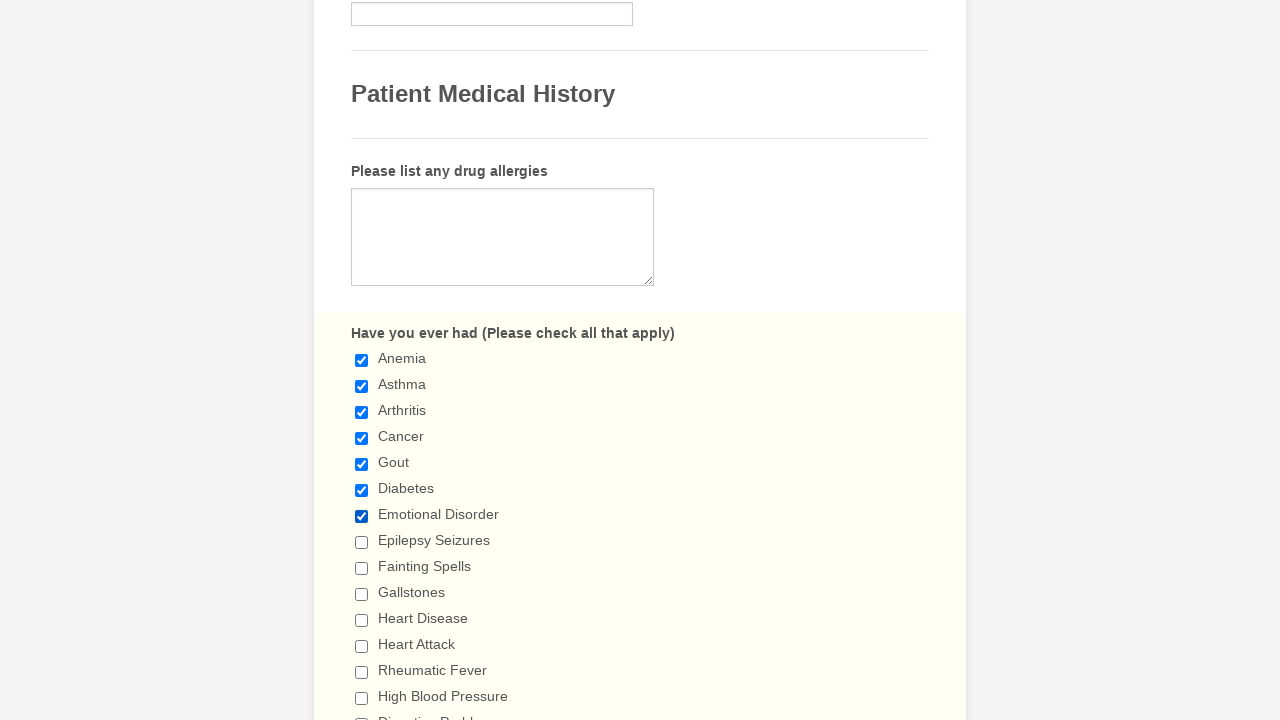

Clicked unchecked checkbox to select it at (362, 542) on span.form-checkbox-item>input >> nth=7
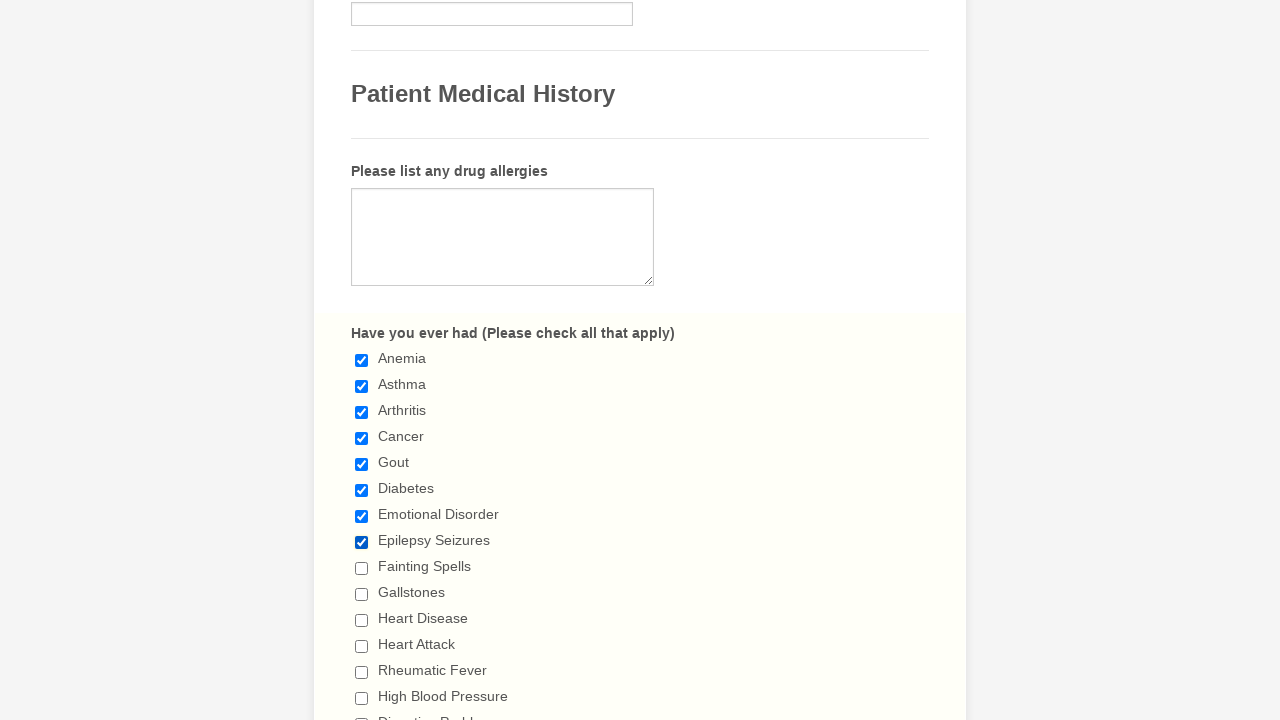

Clicked unchecked checkbox to select it at (362, 568) on span.form-checkbox-item>input >> nth=8
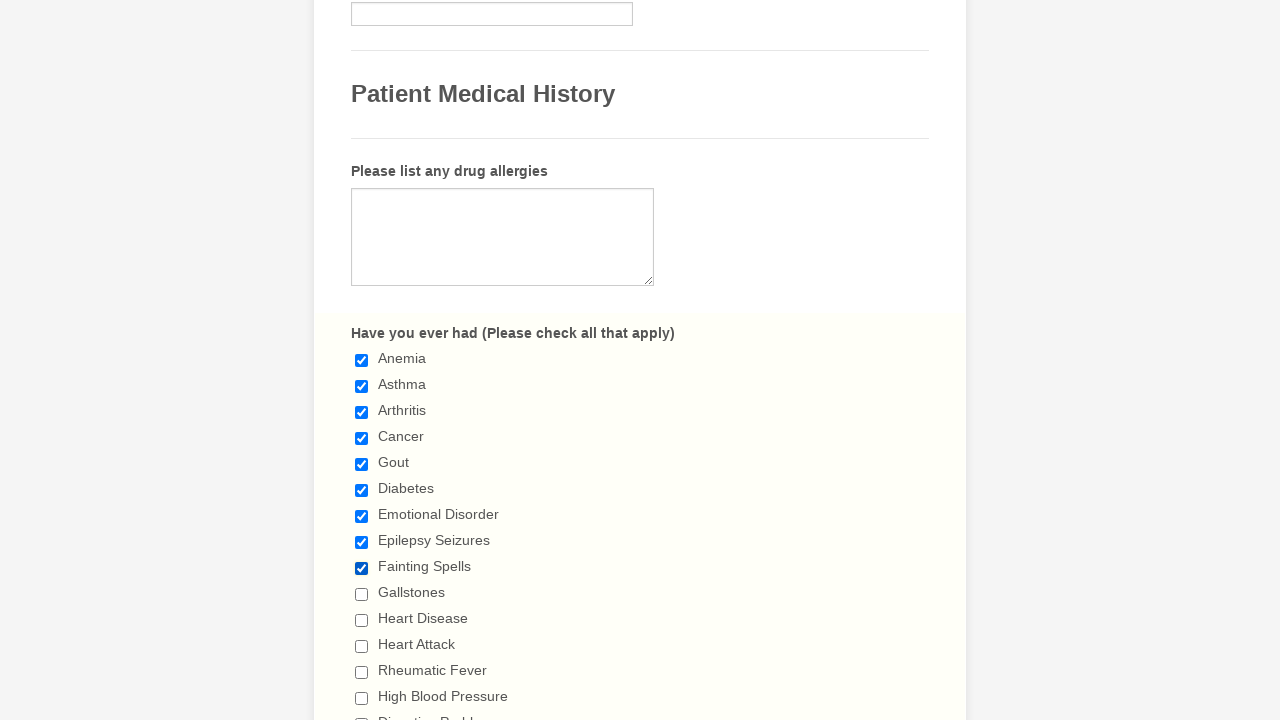

Clicked unchecked checkbox to select it at (362, 594) on span.form-checkbox-item>input >> nth=9
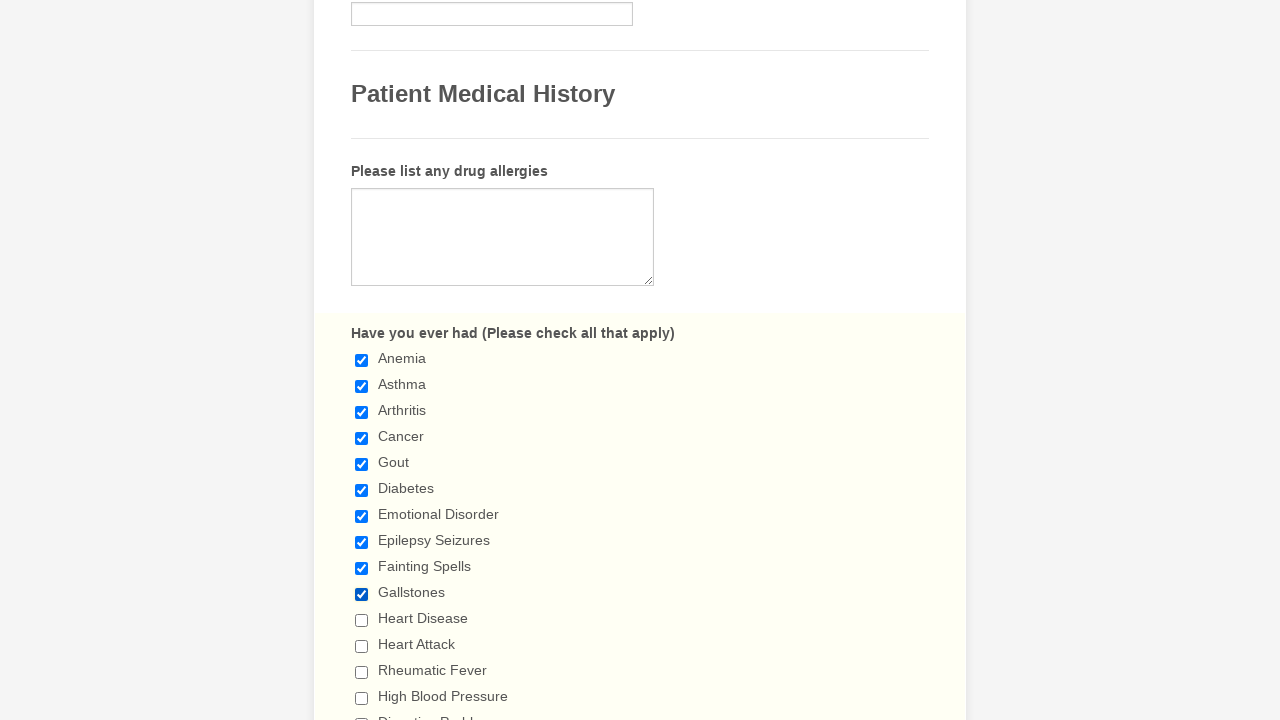

Clicked unchecked checkbox to select it at (362, 620) on span.form-checkbox-item>input >> nth=10
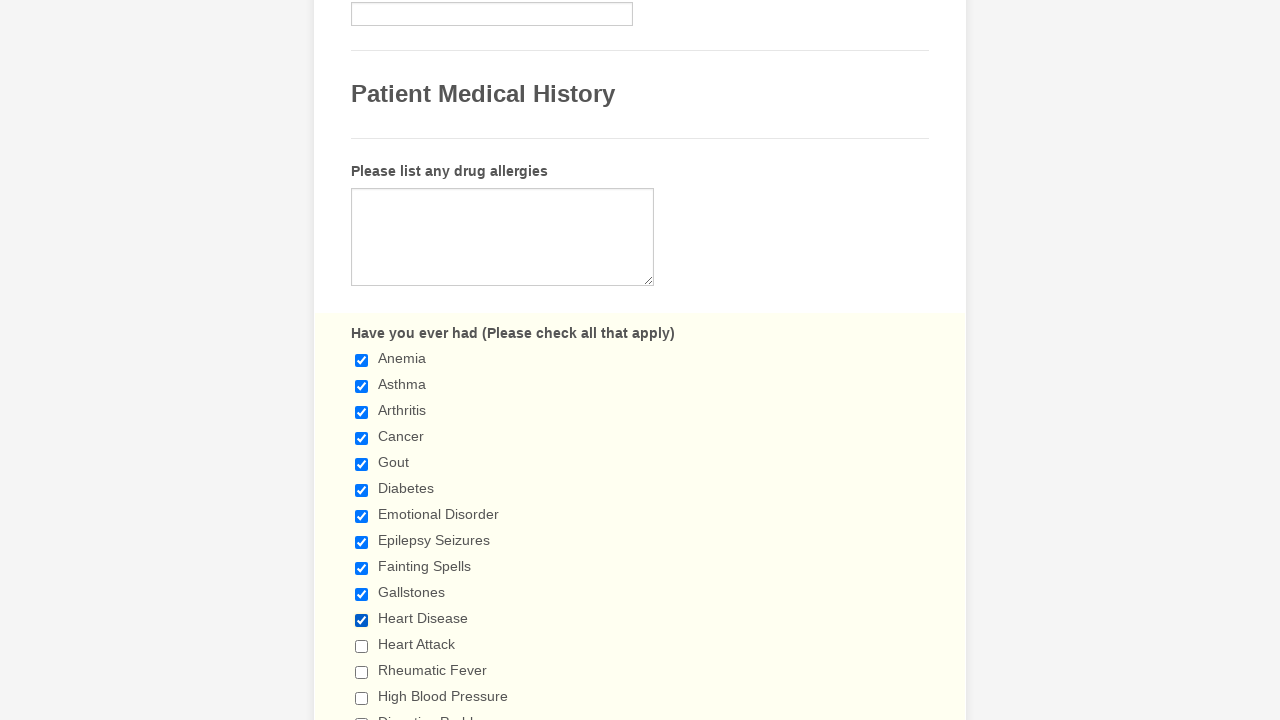

Clicked unchecked checkbox to select it at (362, 646) on span.form-checkbox-item>input >> nth=11
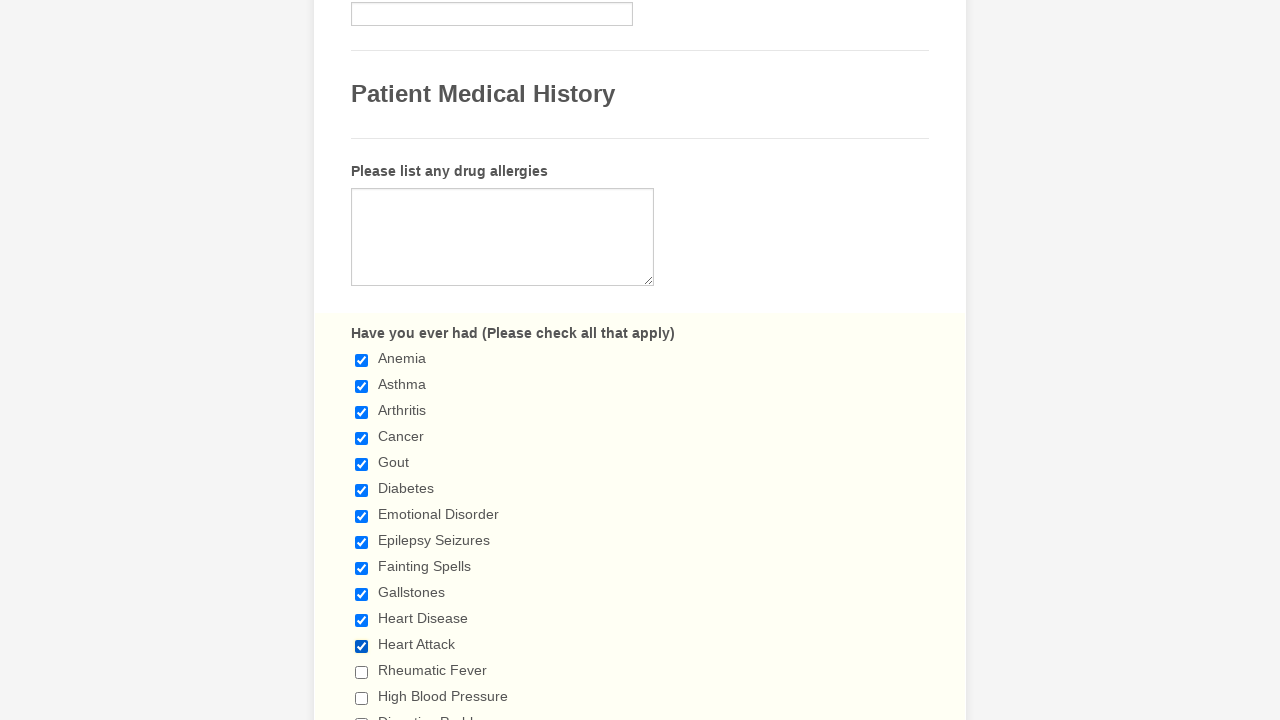

Clicked unchecked checkbox to select it at (362, 672) on span.form-checkbox-item>input >> nth=12
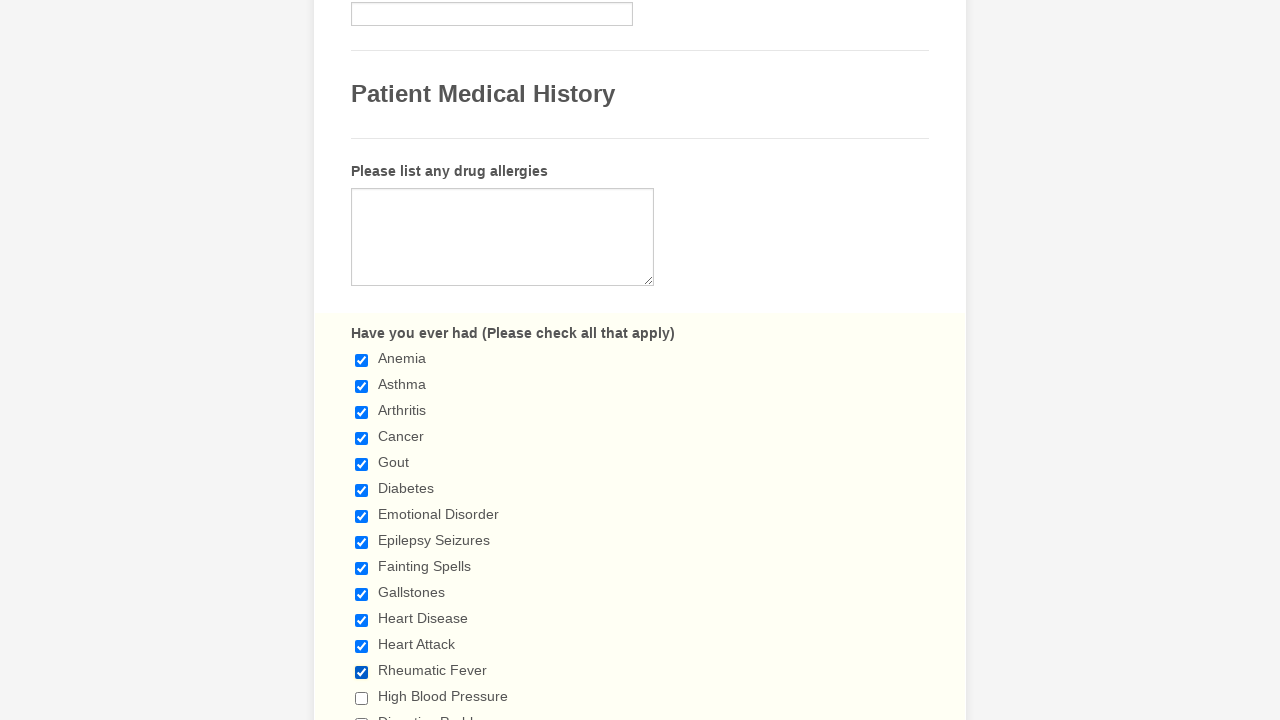

Clicked unchecked checkbox to select it at (362, 698) on span.form-checkbox-item>input >> nth=13
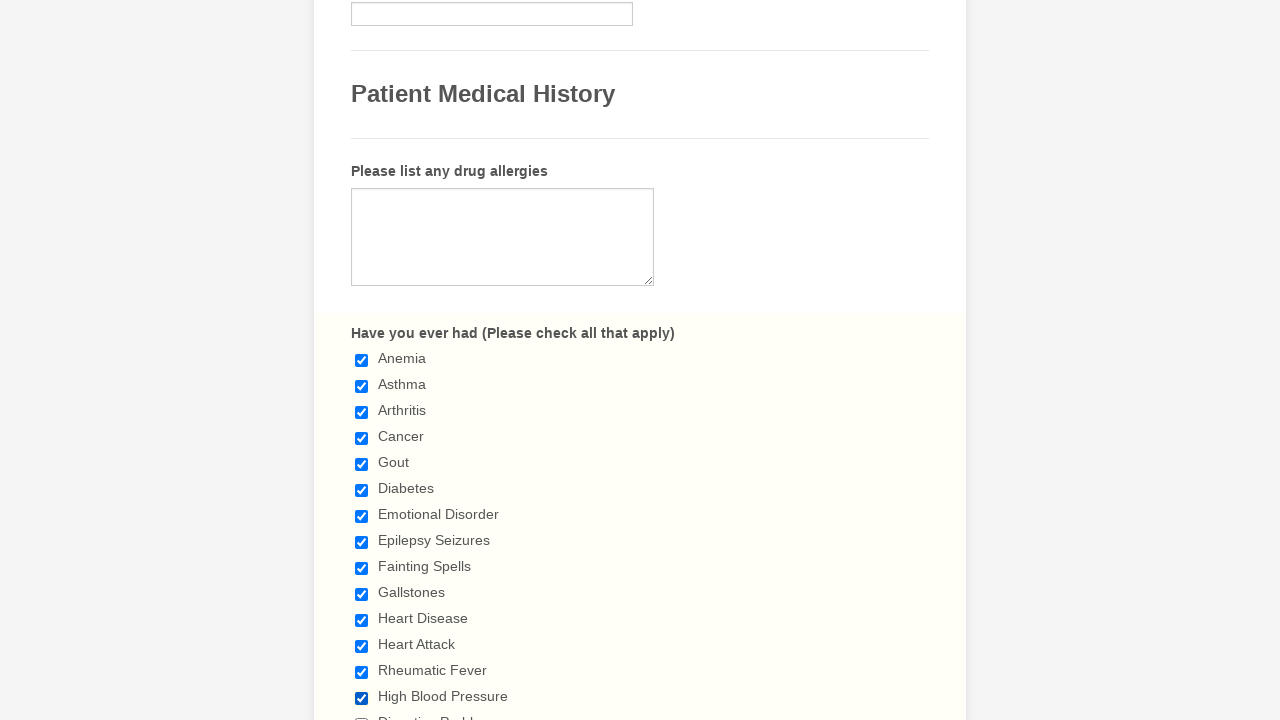

Clicked unchecked checkbox to select it at (362, 714) on span.form-checkbox-item>input >> nth=14
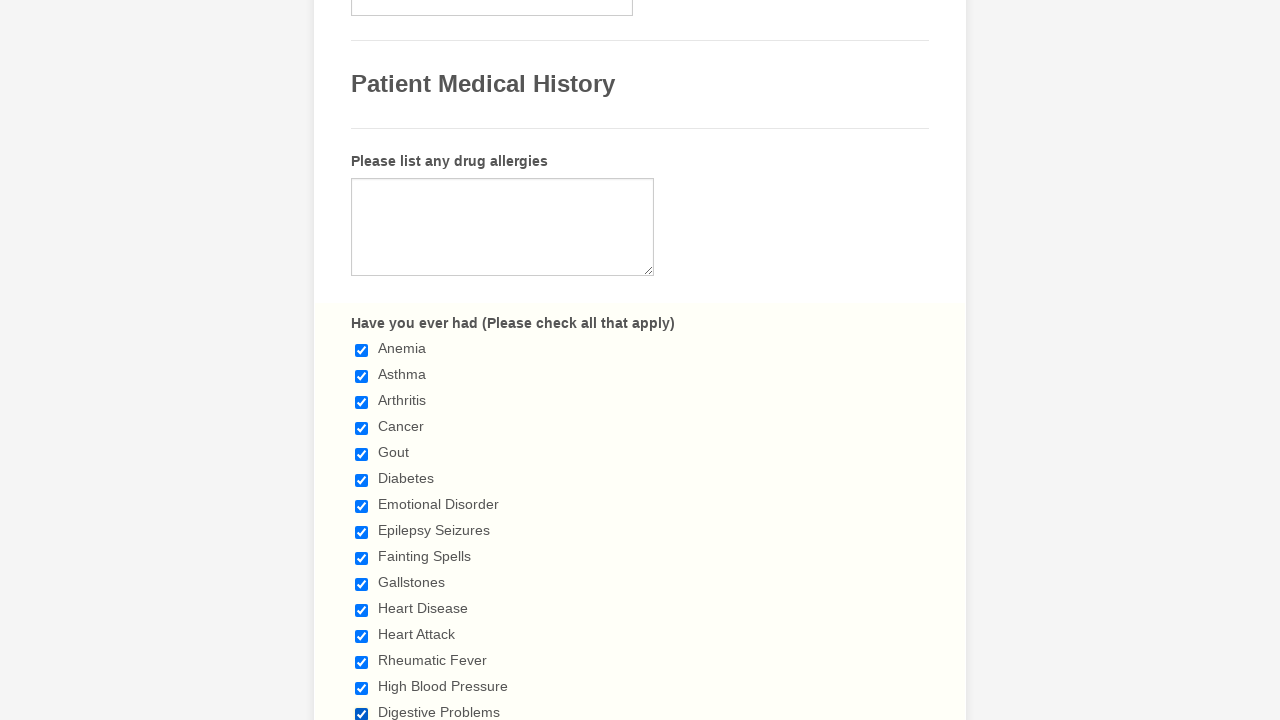

Clicked unchecked checkbox to select it at (362, 360) on span.form-checkbox-item>input >> nth=15
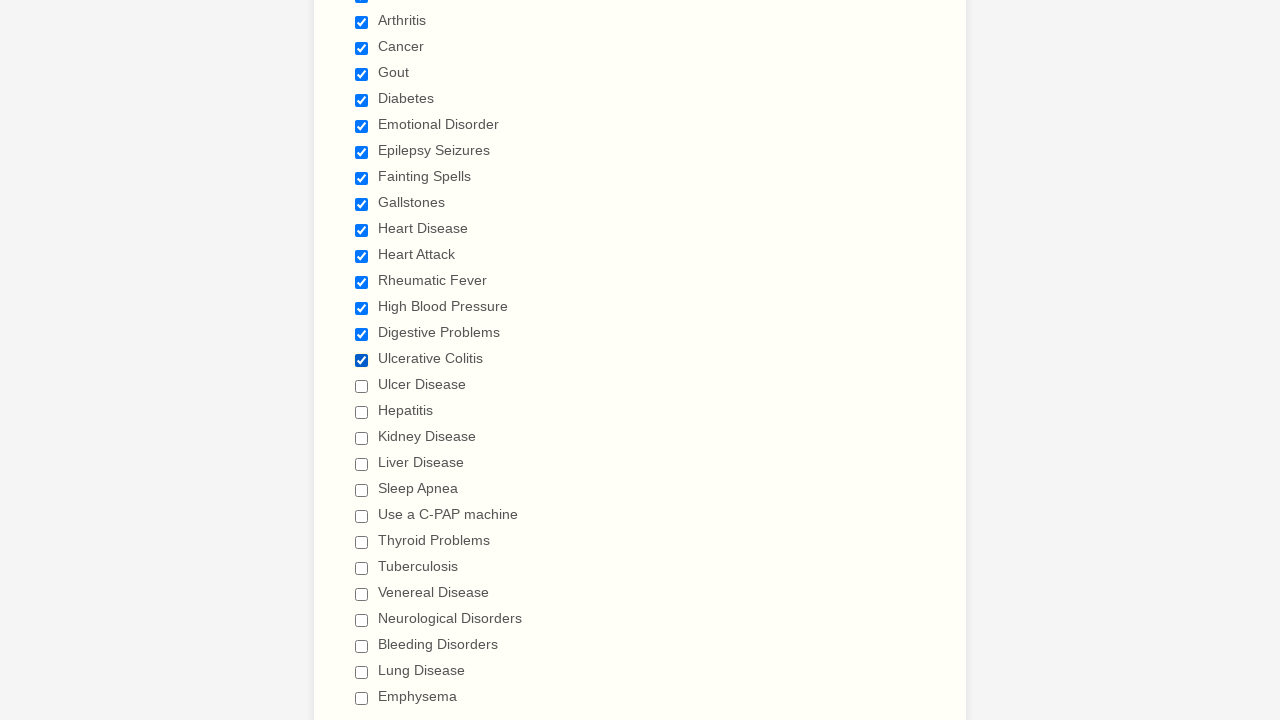

Clicked unchecked checkbox to select it at (362, 386) on span.form-checkbox-item>input >> nth=16
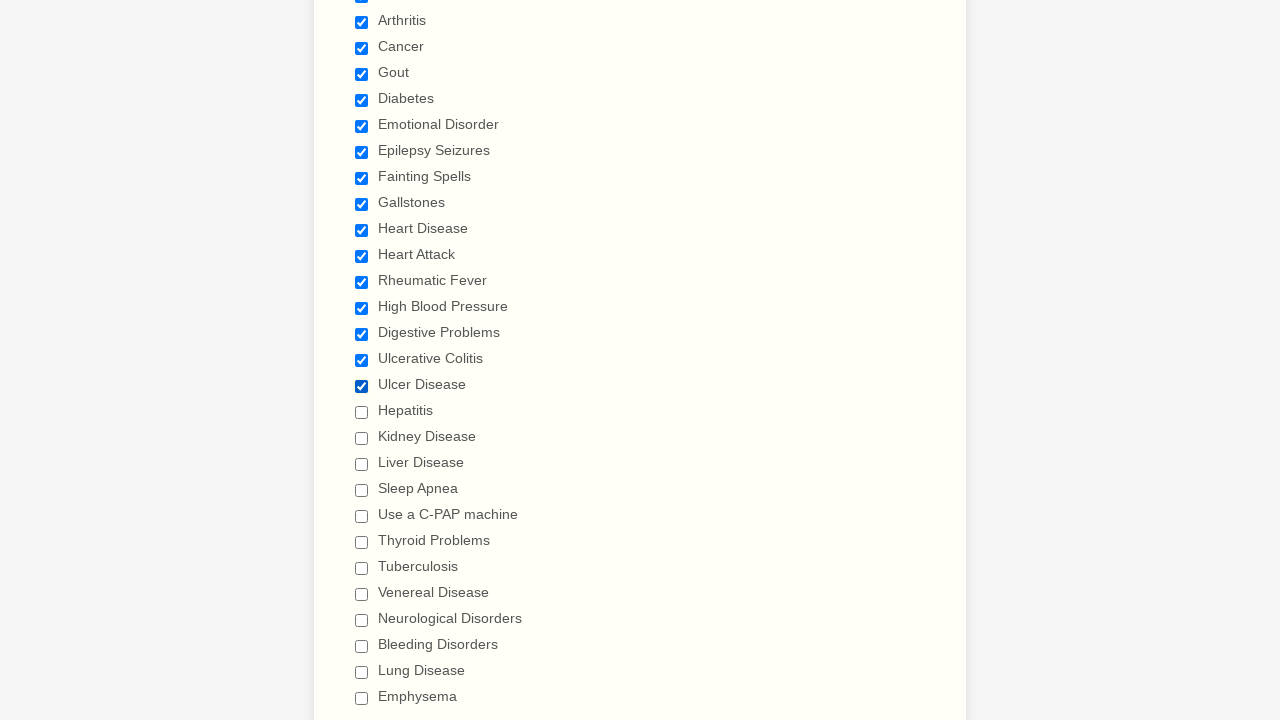

Clicked unchecked checkbox to select it at (362, 412) on span.form-checkbox-item>input >> nth=17
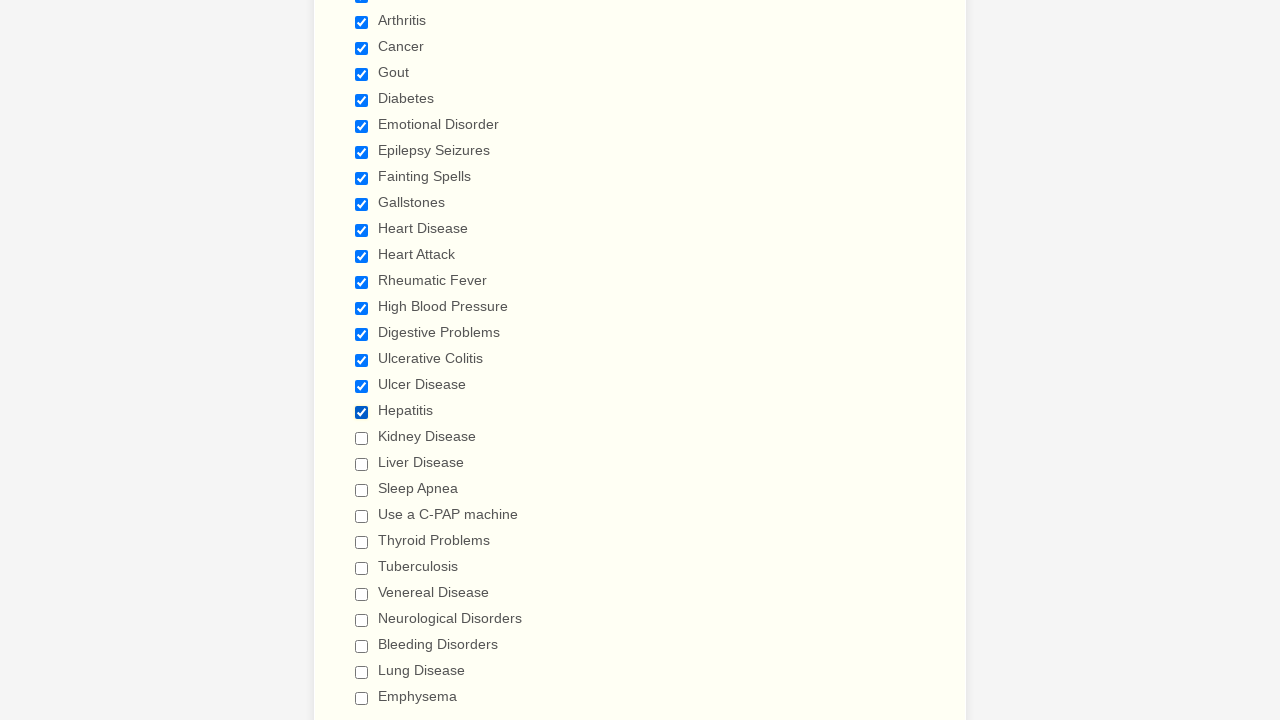

Clicked unchecked checkbox to select it at (362, 438) on span.form-checkbox-item>input >> nth=18
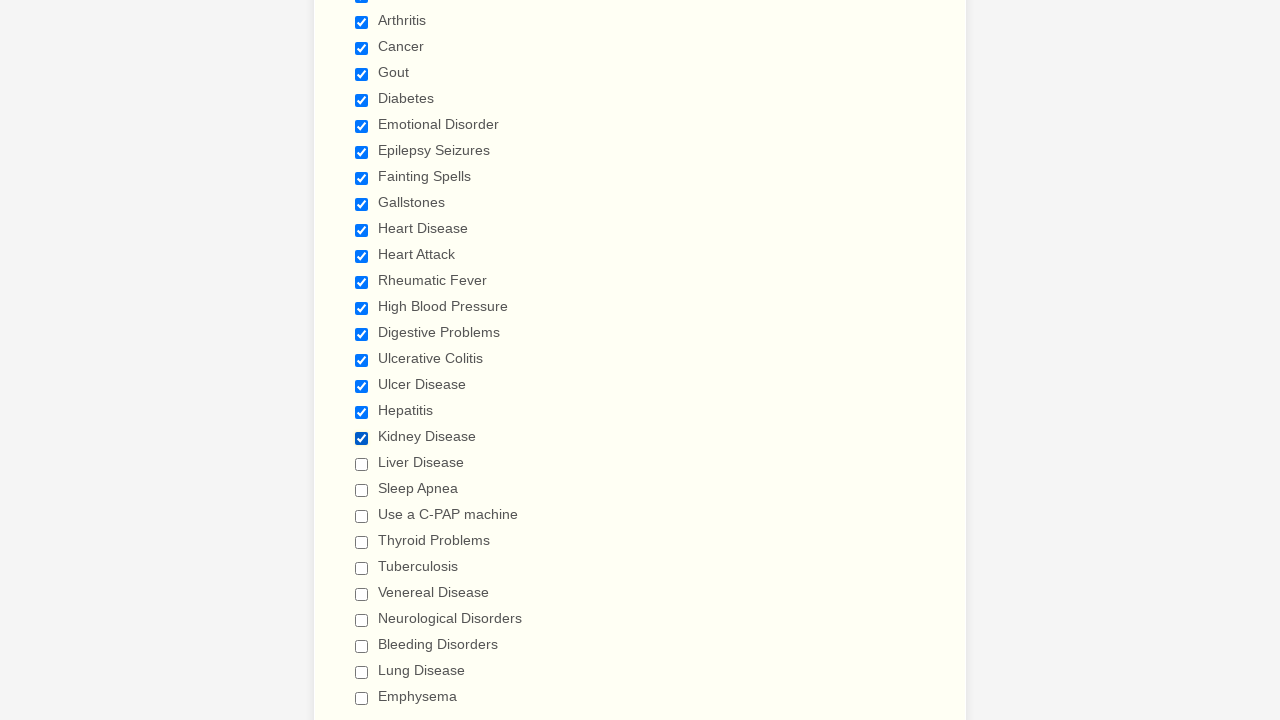

Clicked unchecked checkbox to select it at (362, 464) on span.form-checkbox-item>input >> nth=19
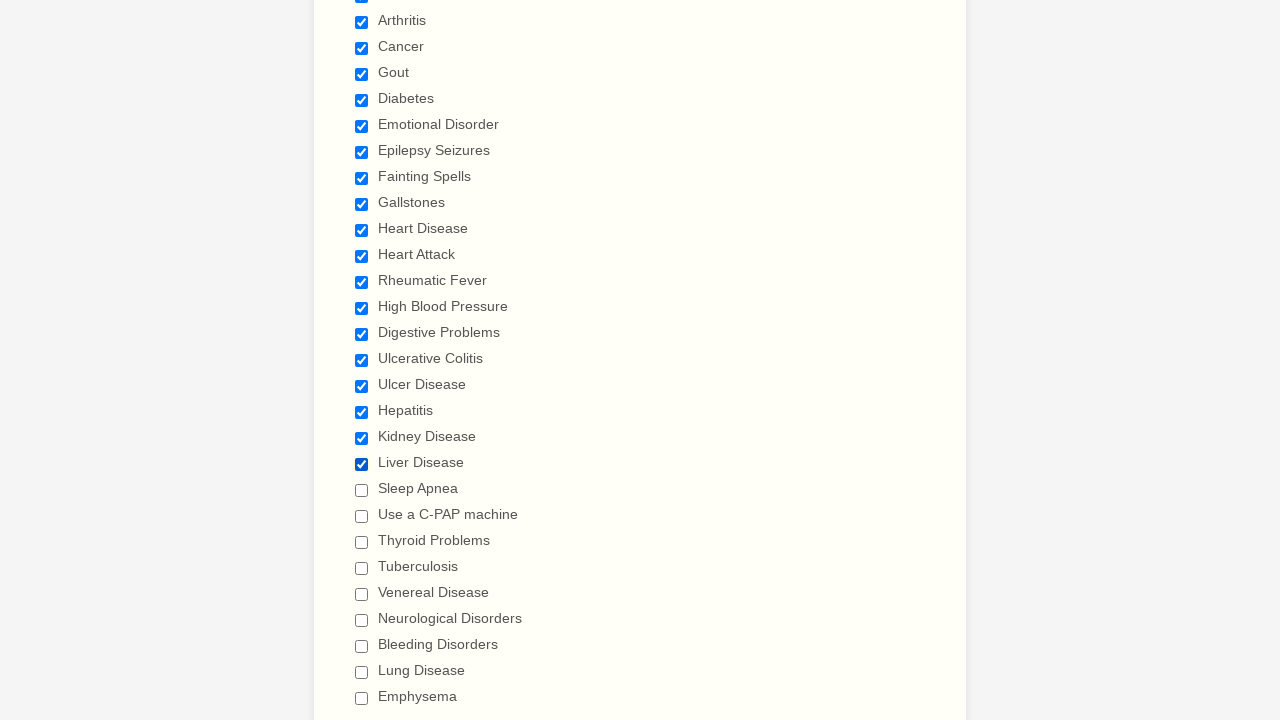

Clicked unchecked checkbox to select it at (362, 490) on span.form-checkbox-item>input >> nth=20
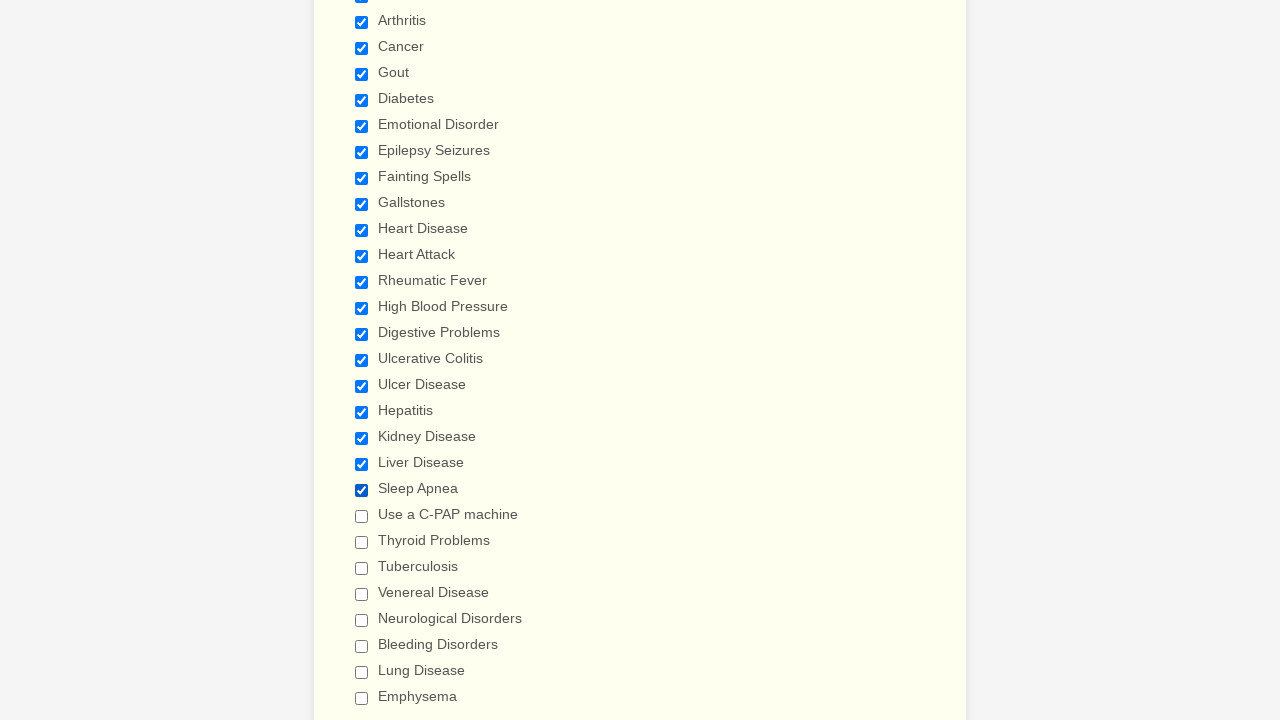

Clicked unchecked checkbox to select it at (362, 516) on span.form-checkbox-item>input >> nth=21
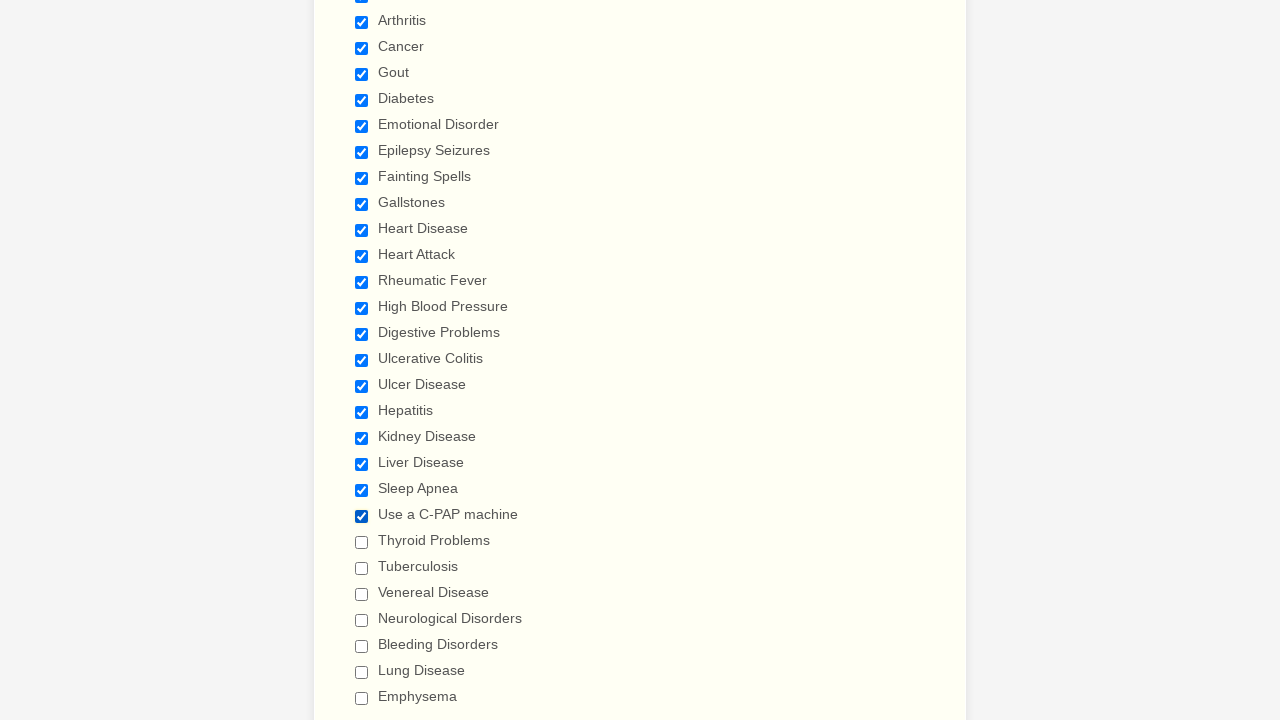

Clicked unchecked checkbox to select it at (362, 542) on span.form-checkbox-item>input >> nth=22
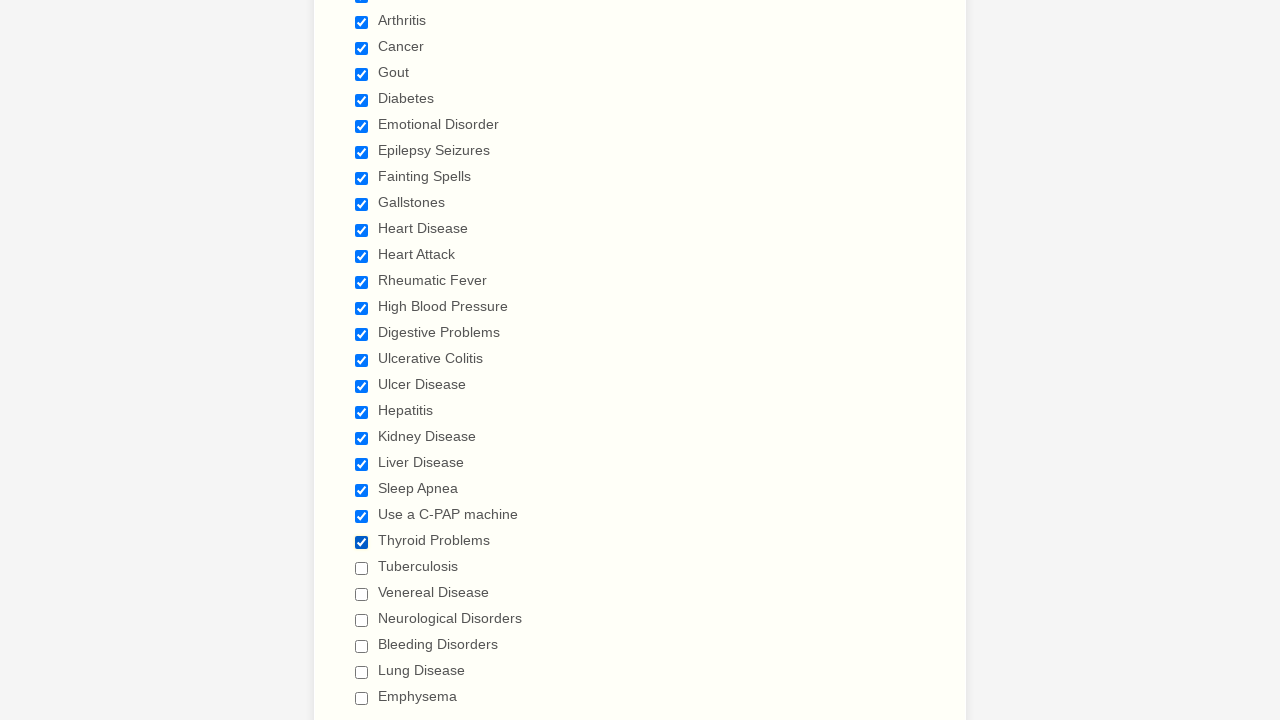

Clicked unchecked checkbox to select it at (362, 568) on span.form-checkbox-item>input >> nth=23
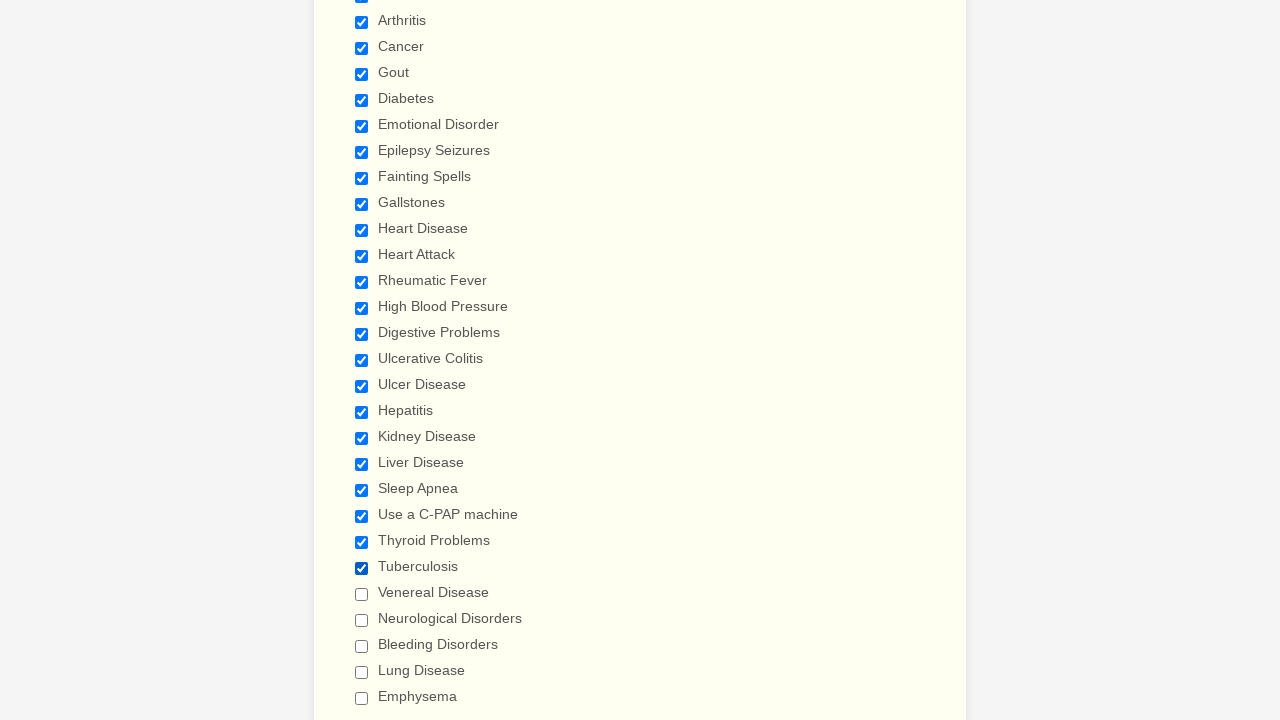

Clicked unchecked checkbox to select it at (362, 594) on span.form-checkbox-item>input >> nth=24
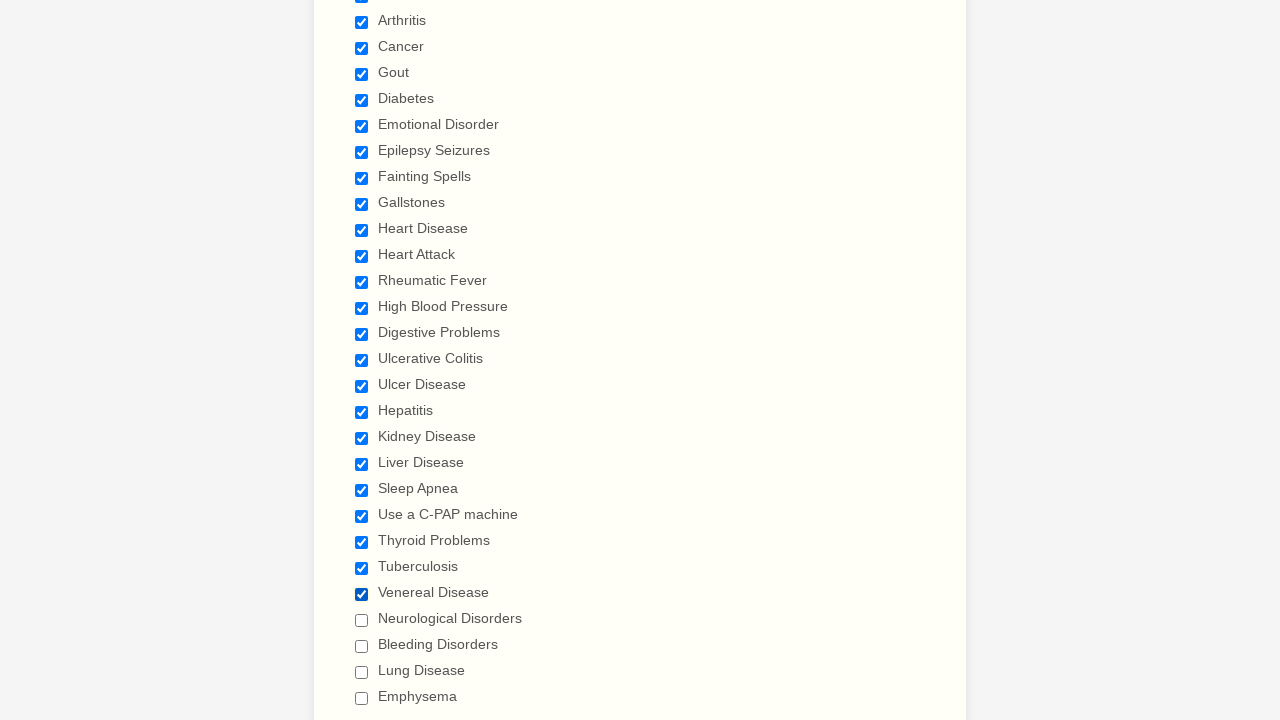

Clicked unchecked checkbox to select it at (362, 620) on span.form-checkbox-item>input >> nth=25
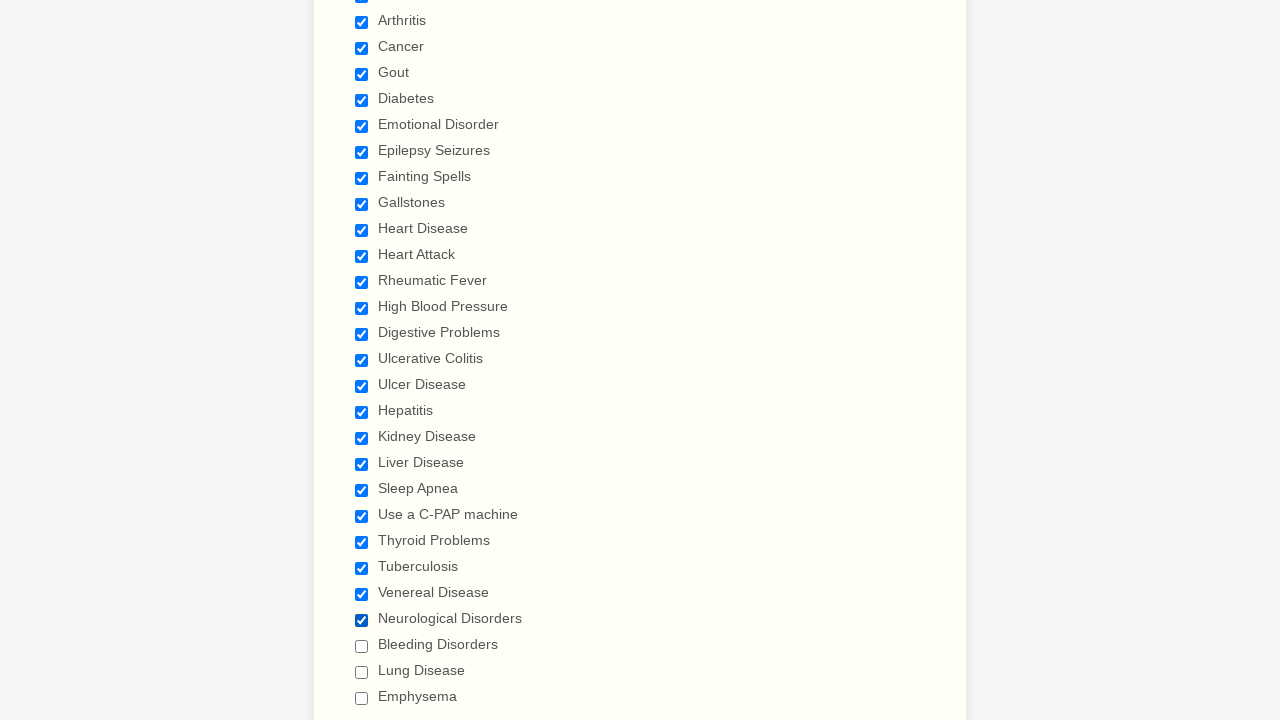

Clicked unchecked checkbox to select it at (362, 646) on span.form-checkbox-item>input >> nth=26
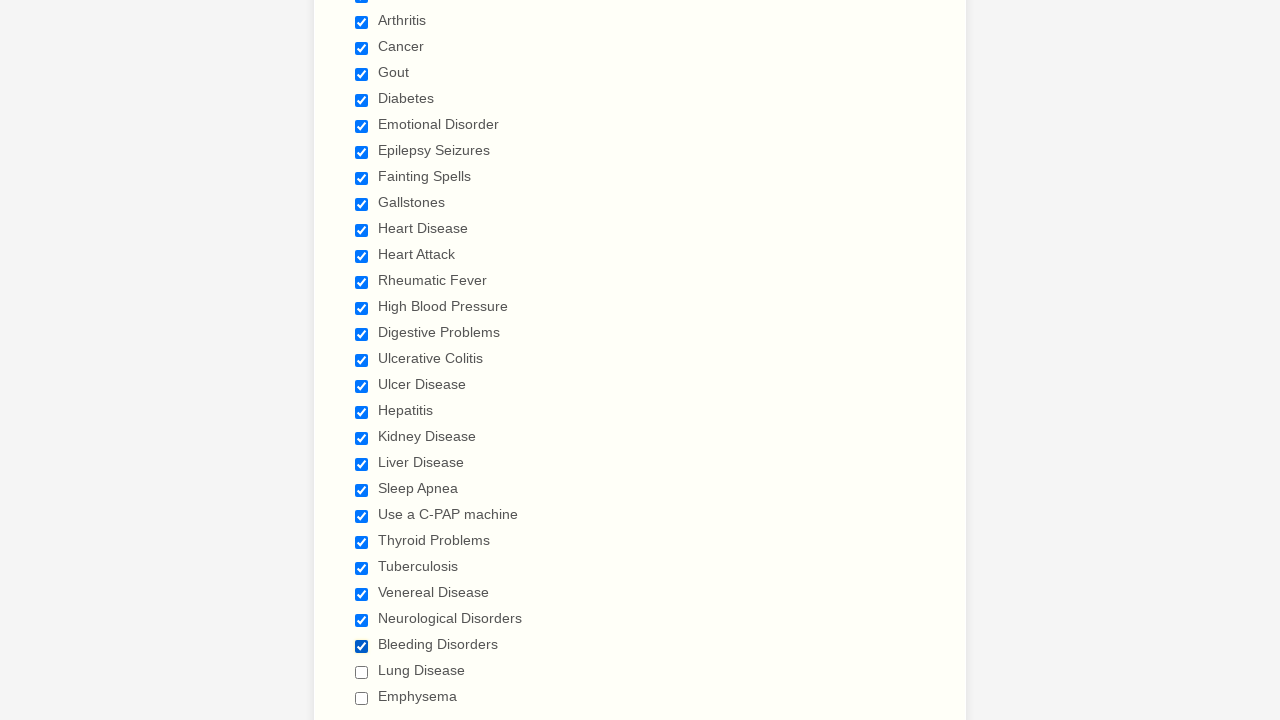

Clicked unchecked checkbox to select it at (362, 672) on span.form-checkbox-item>input >> nth=27
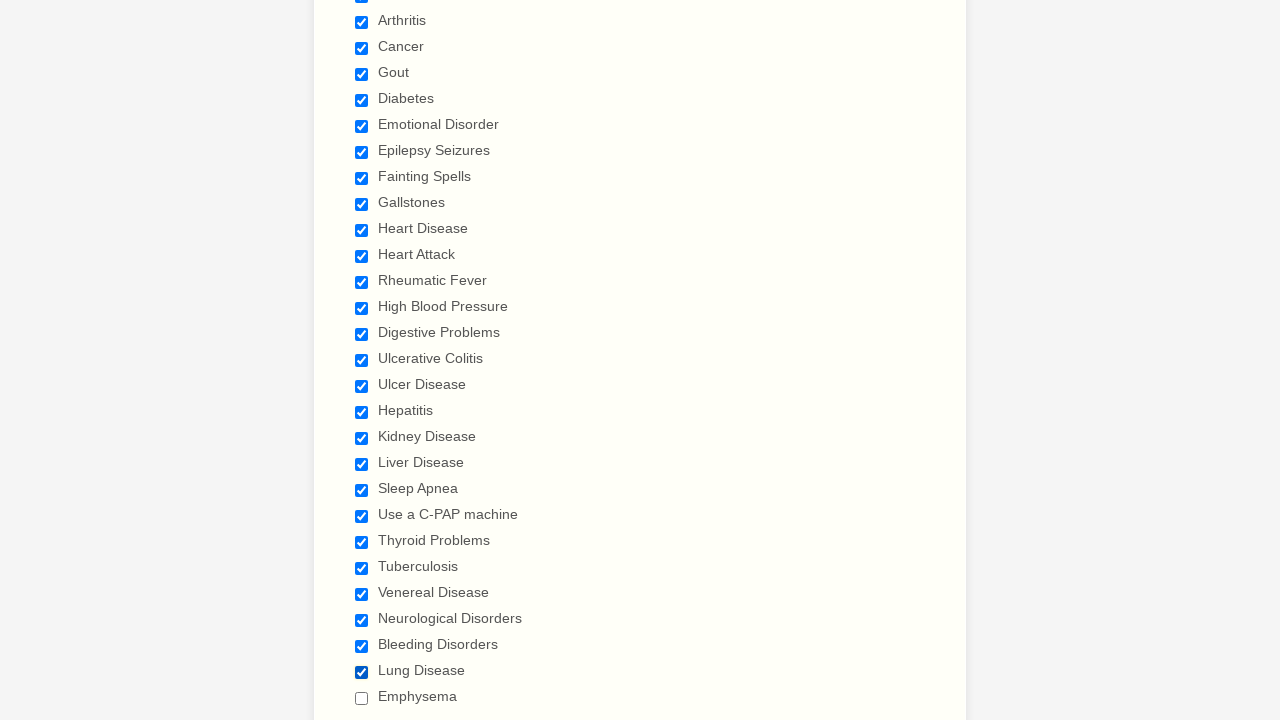

Clicked unchecked checkbox to select it at (362, 698) on span.form-checkbox-item>input >> nth=28
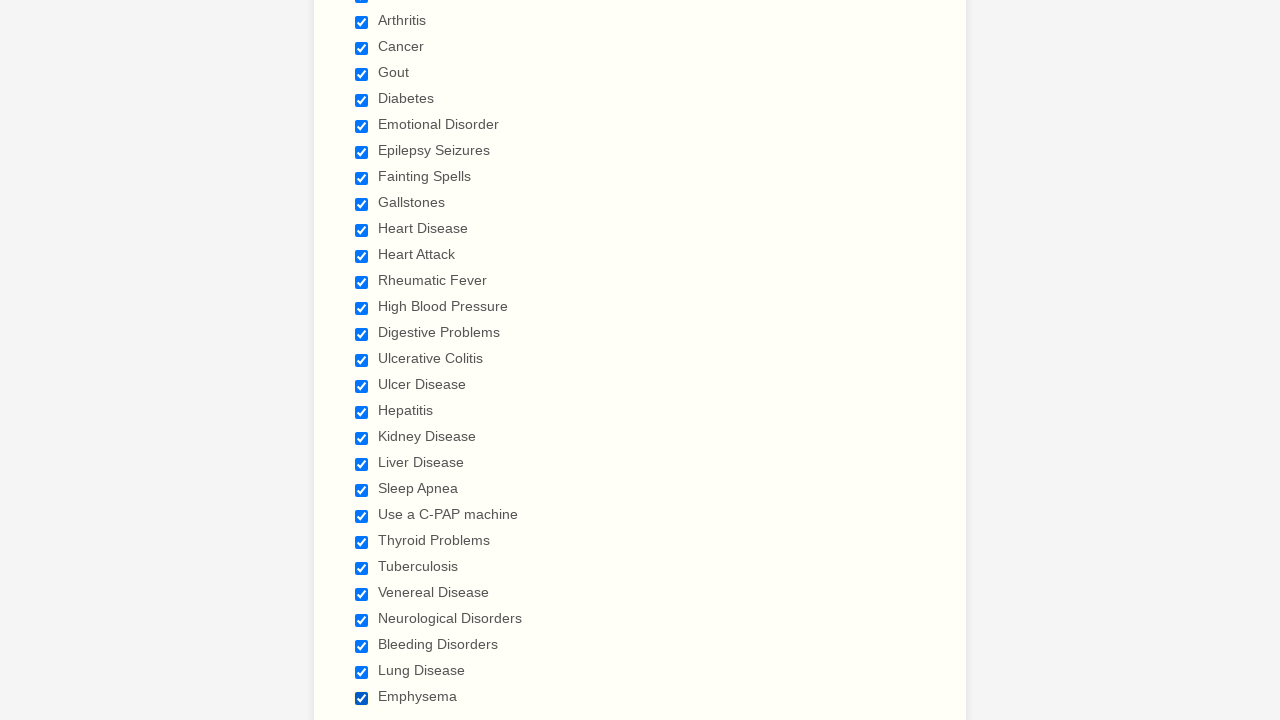

Clicked checked checkbox to deselect it at (362, 360) on span.form-checkbox-item>input >> nth=0
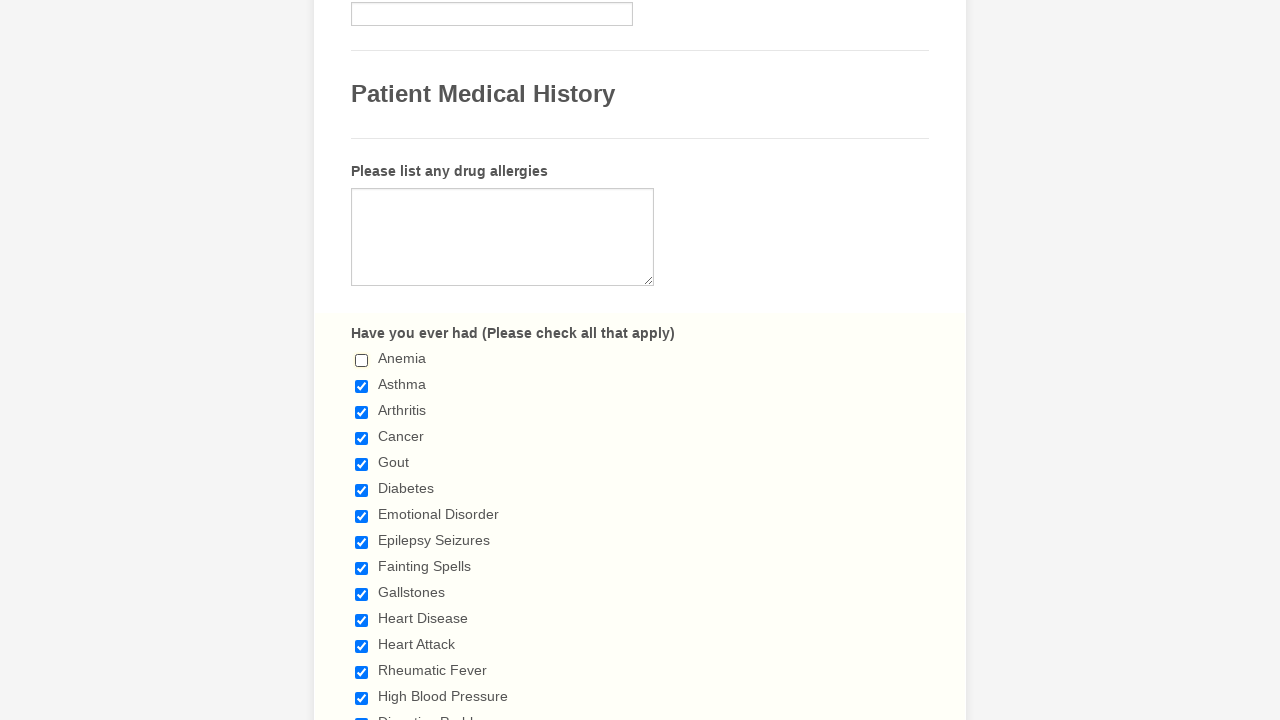

Clicked checked checkbox to deselect it at (362, 386) on span.form-checkbox-item>input >> nth=1
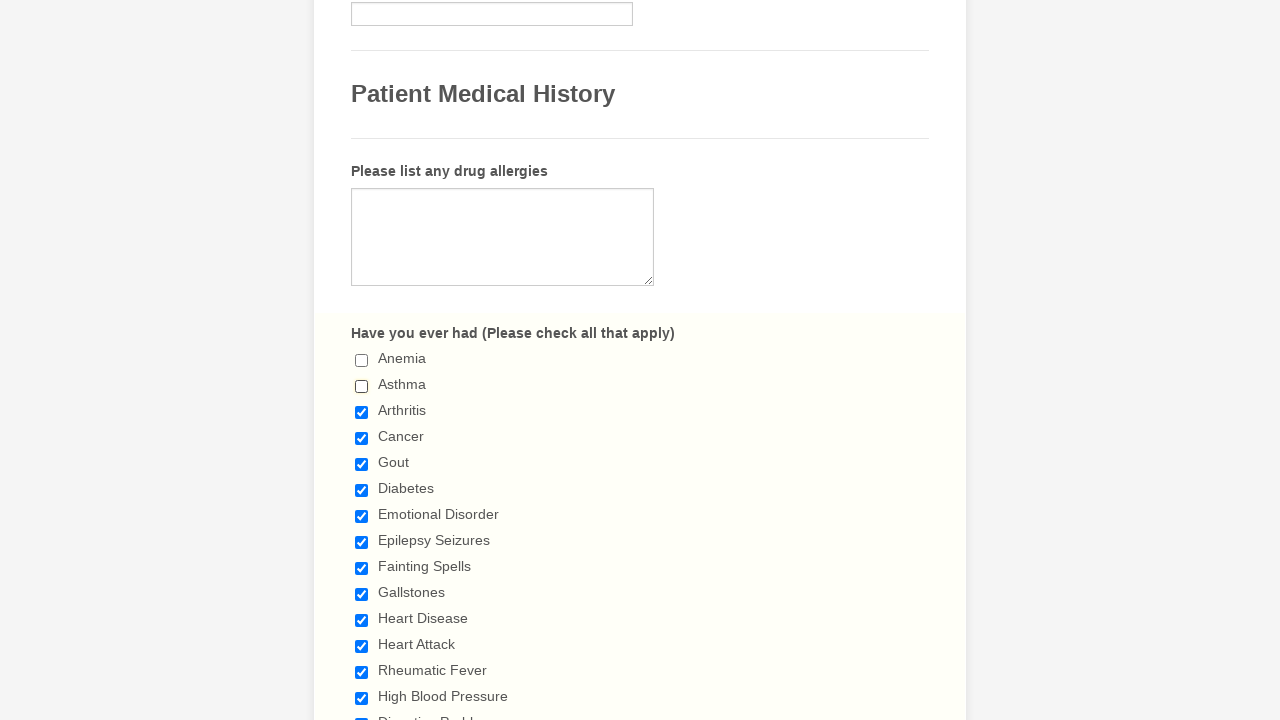

Clicked checked checkbox to deselect it at (362, 412) on span.form-checkbox-item>input >> nth=2
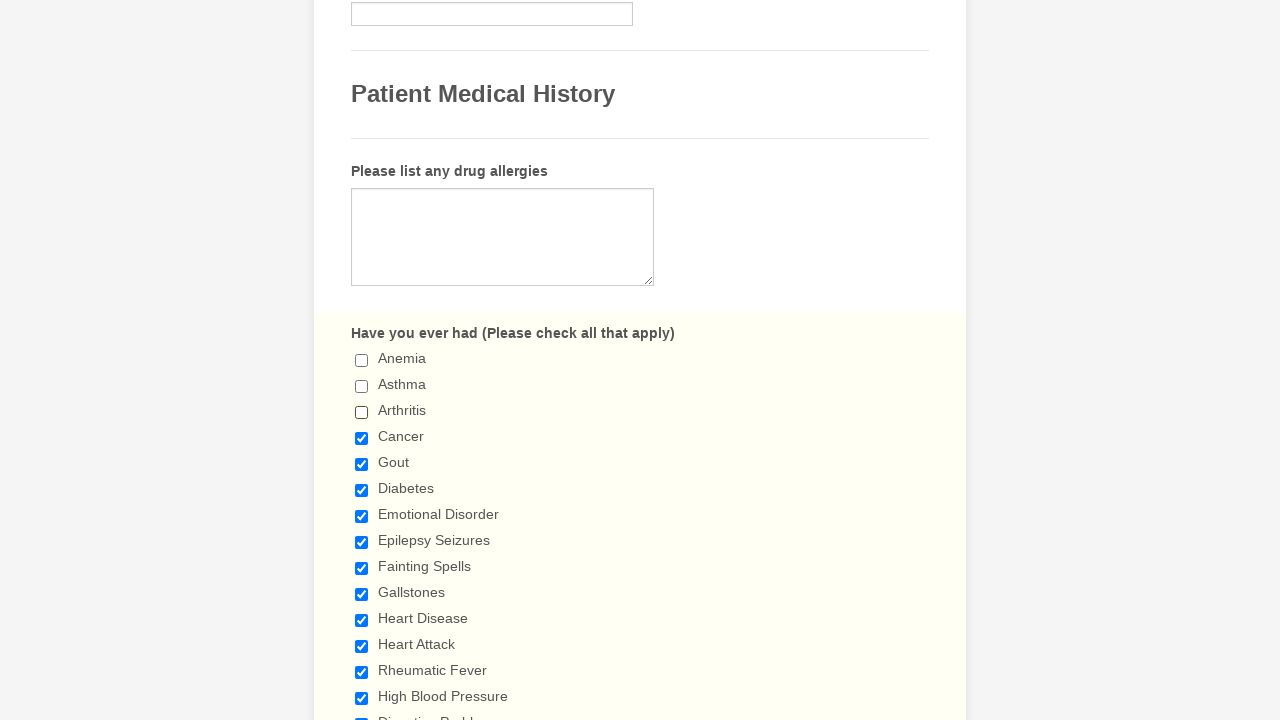

Clicked checked checkbox to deselect it at (362, 438) on span.form-checkbox-item>input >> nth=3
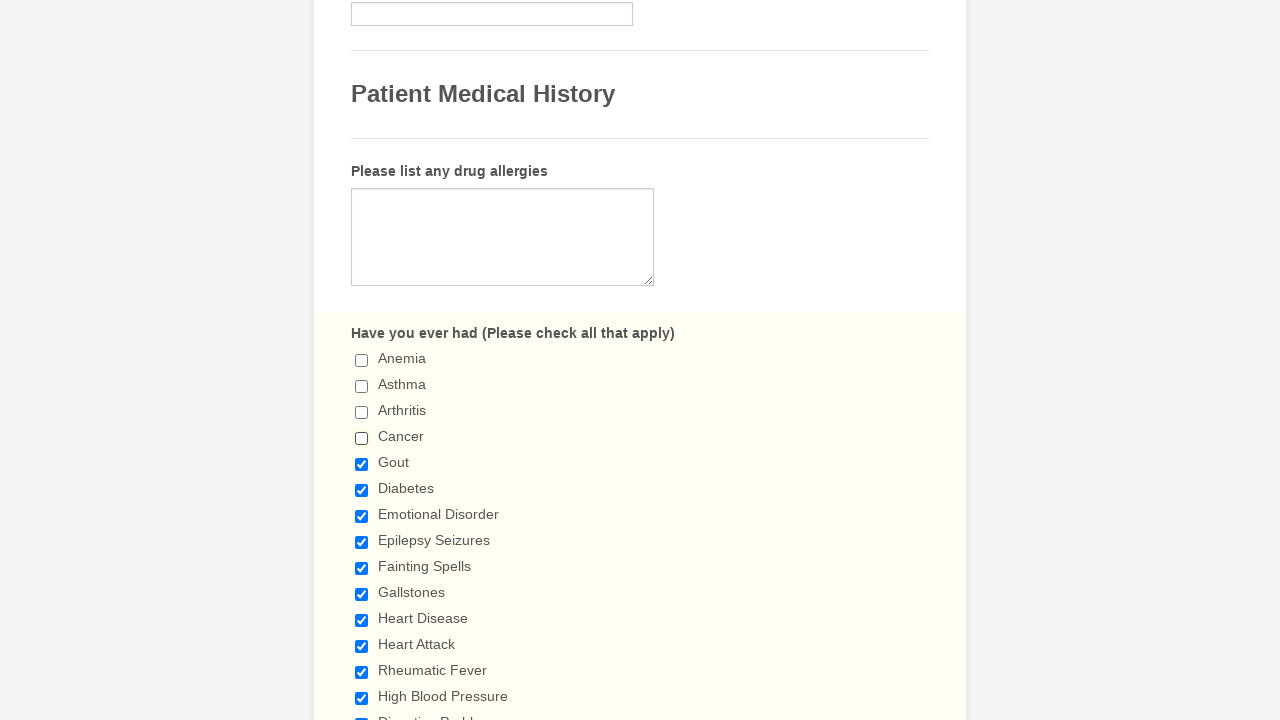

Clicked checked checkbox to deselect it at (362, 464) on span.form-checkbox-item>input >> nth=4
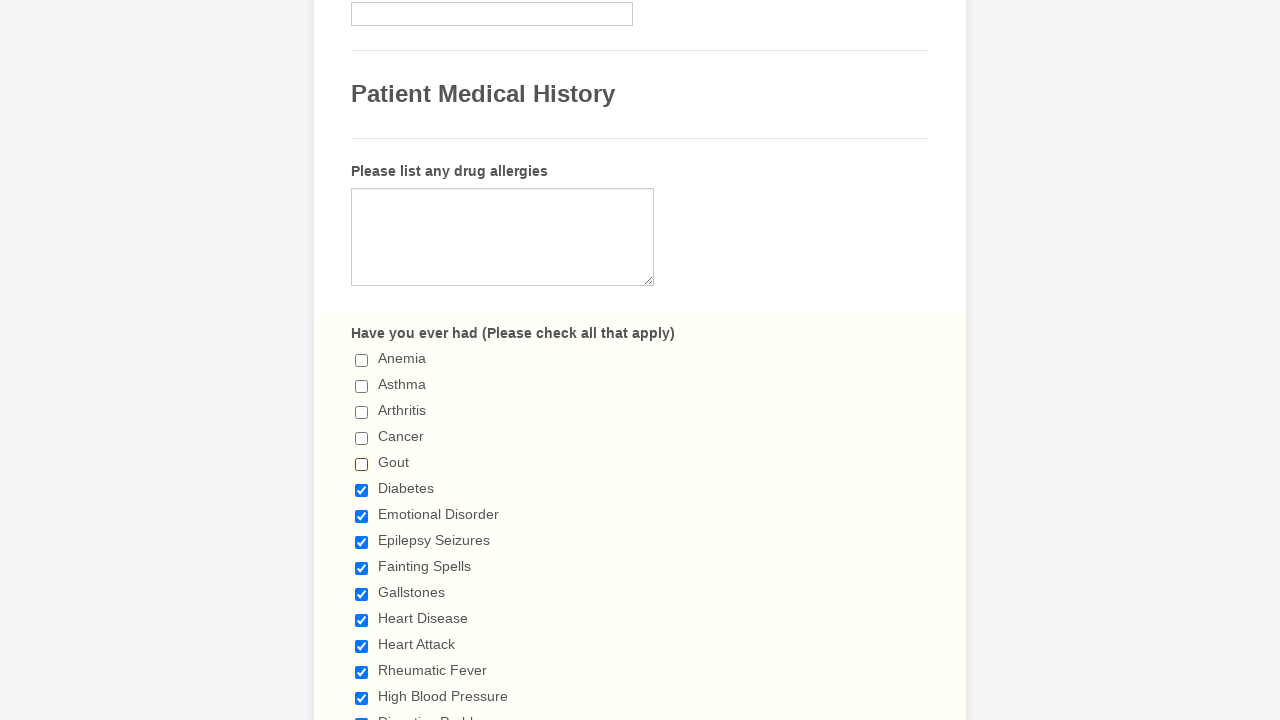

Clicked checked checkbox to deselect it at (362, 490) on span.form-checkbox-item>input >> nth=5
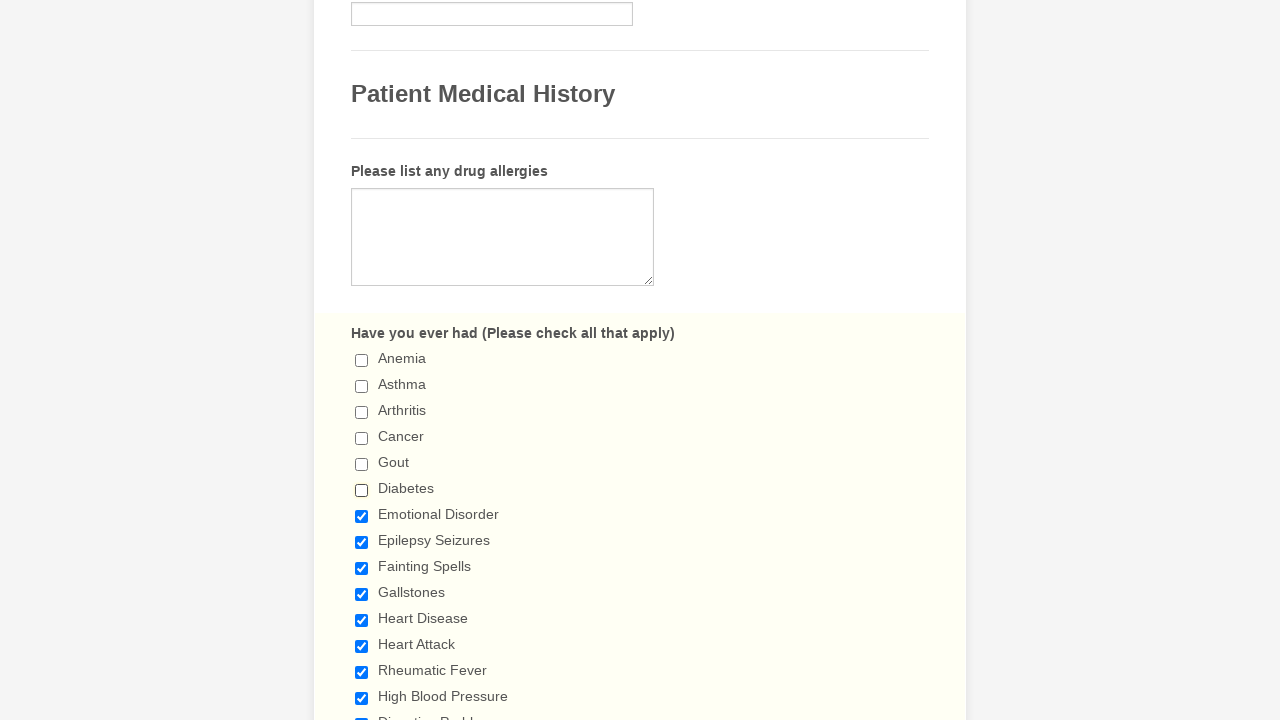

Clicked checked checkbox to deselect it at (362, 516) on span.form-checkbox-item>input >> nth=6
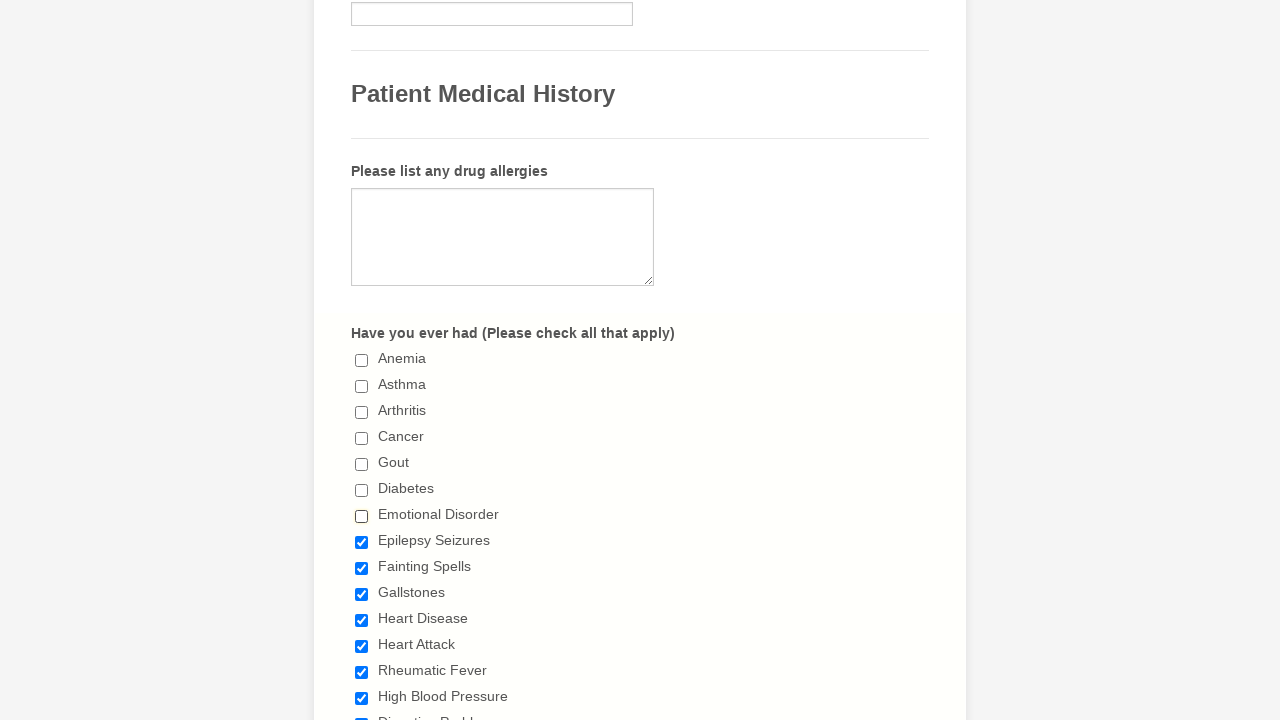

Clicked checked checkbox to deselect it at (362, 542) on span.form-checkbox-item>input >> nth=7
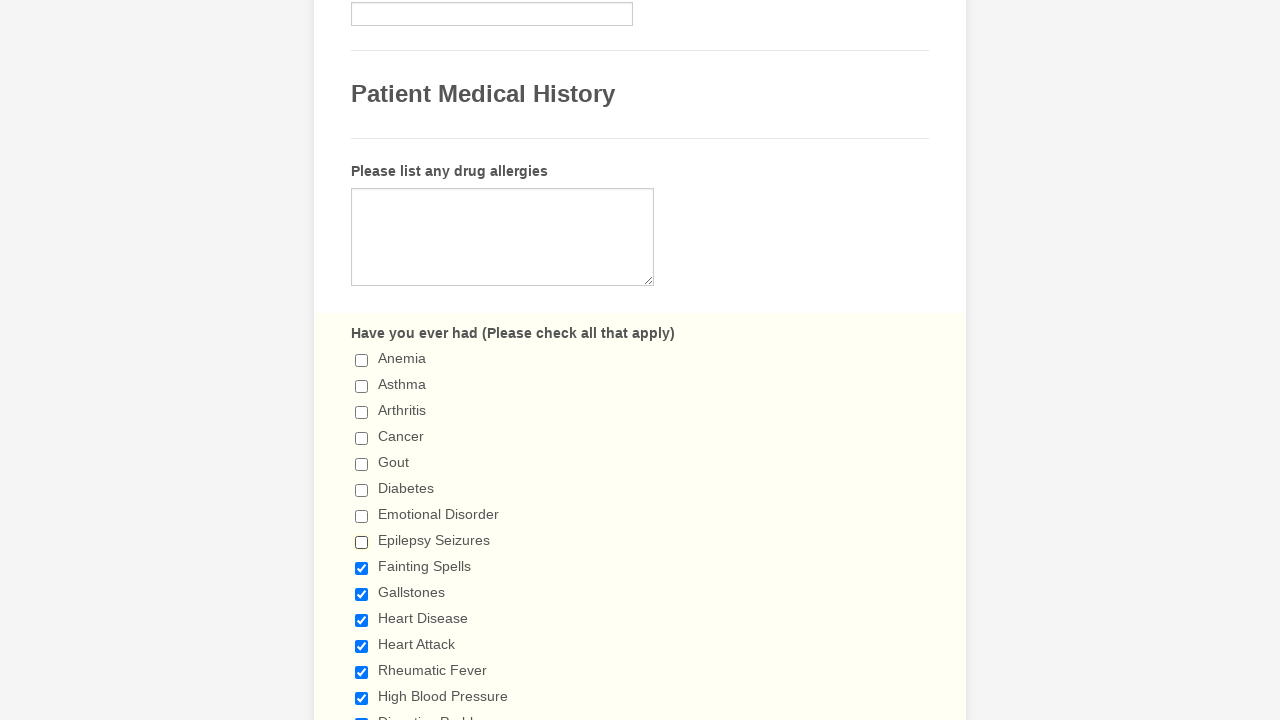

Clicked checked checkbox to deselect it at (362, 568) on span.form-checkbox-item>input >> nth=8
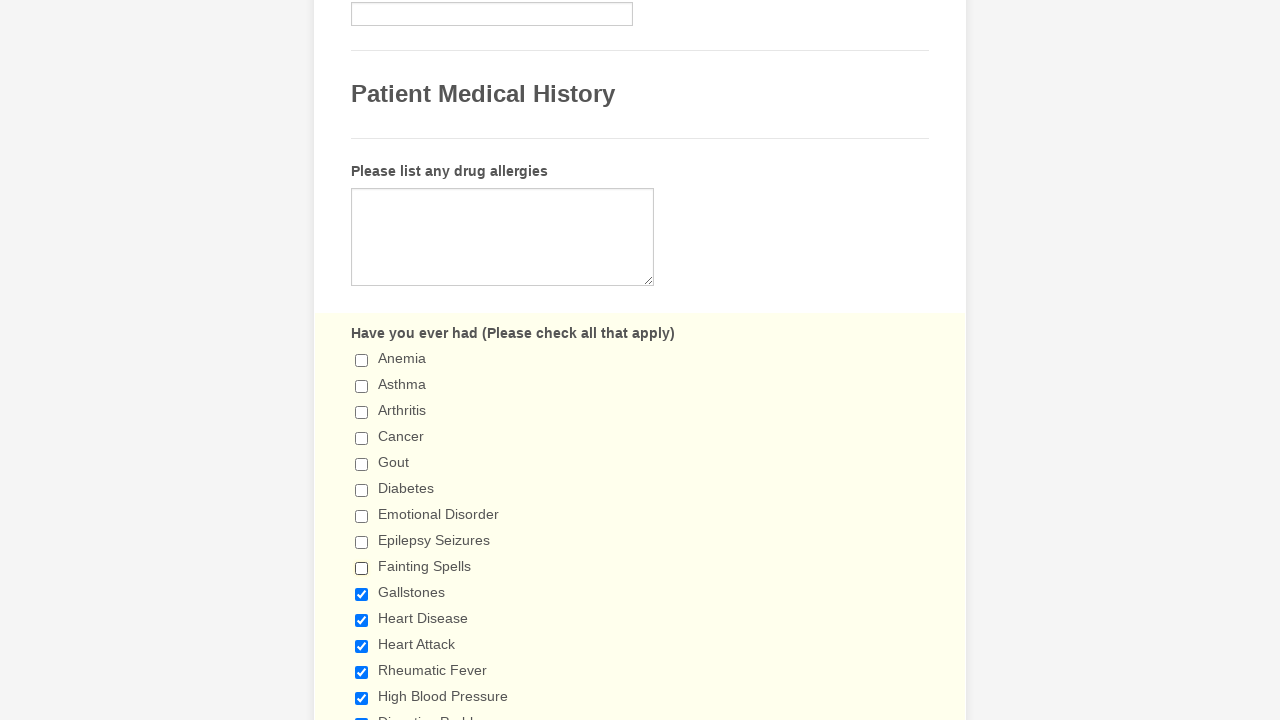

Clicked checked checkbox to deselect it at (362, 594) on span.form-checkbox-item>input >> nth=9
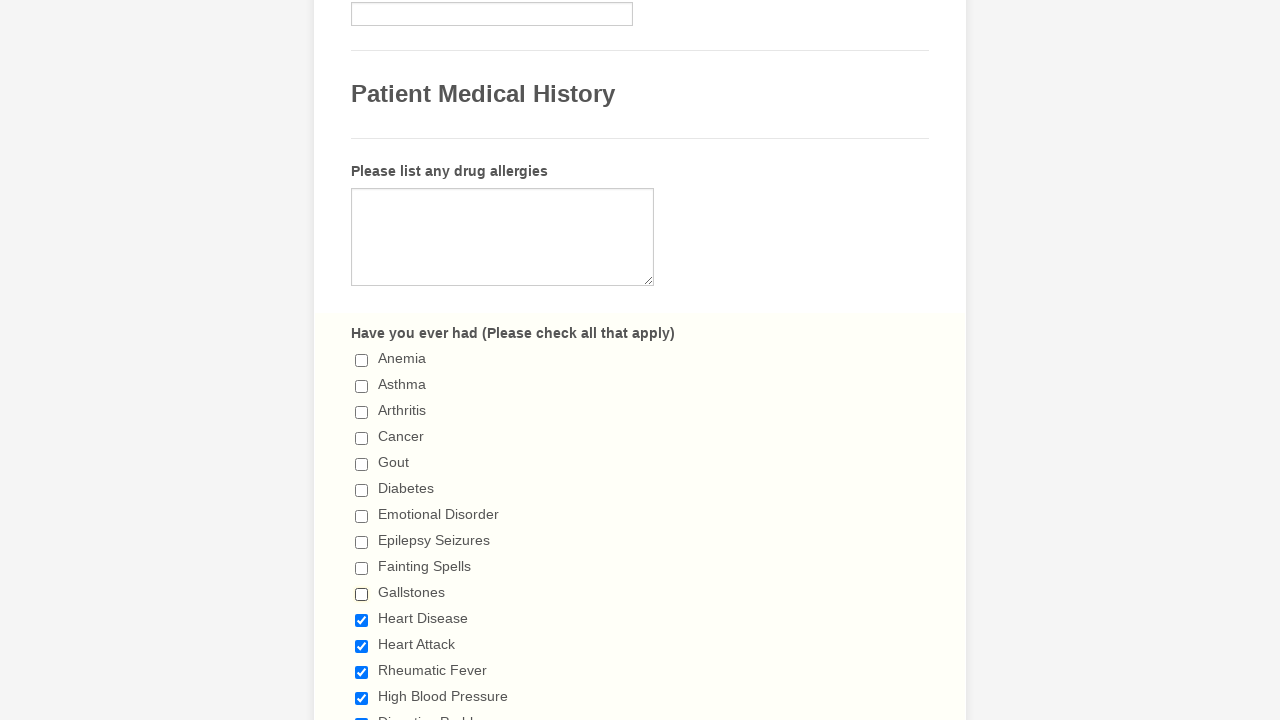

Clicked checked checkbox to deselect it at (362, 620) on span.form-checkbox-item>input >> nth=10
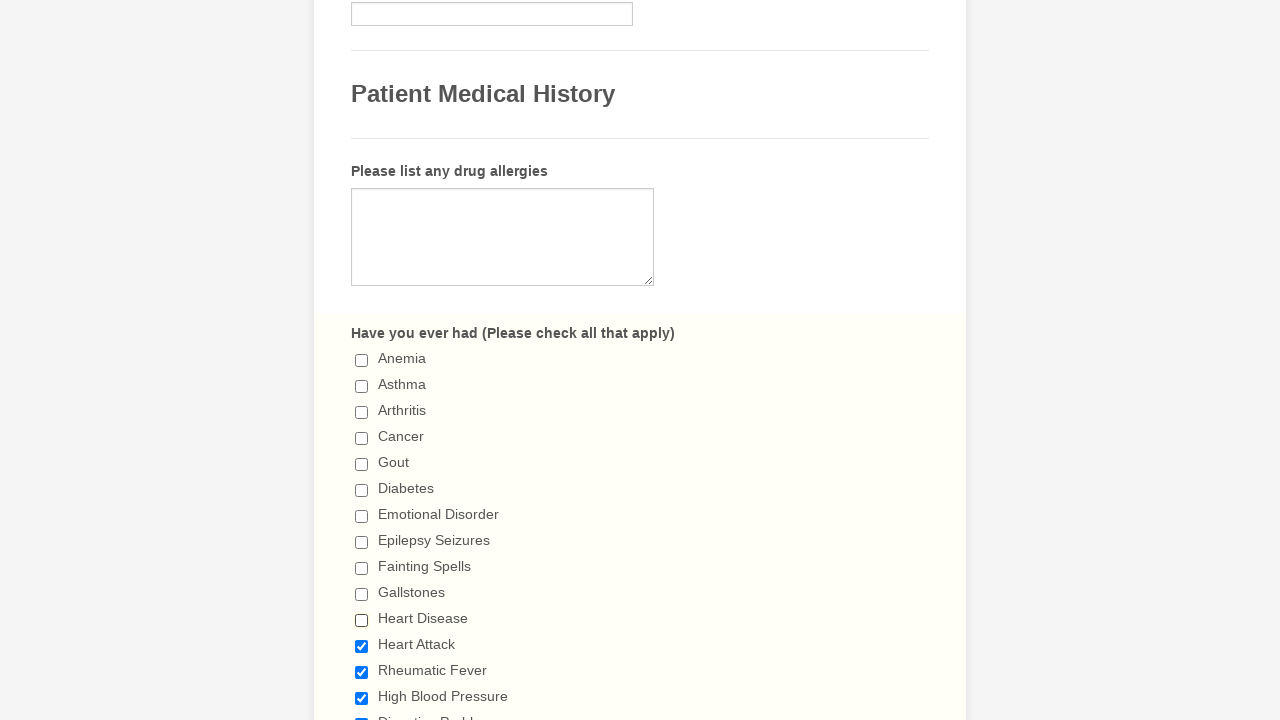

Clicked checked checkbox to deselect it at (362, 646) on span.form-checkbox-item>input >> nth=11
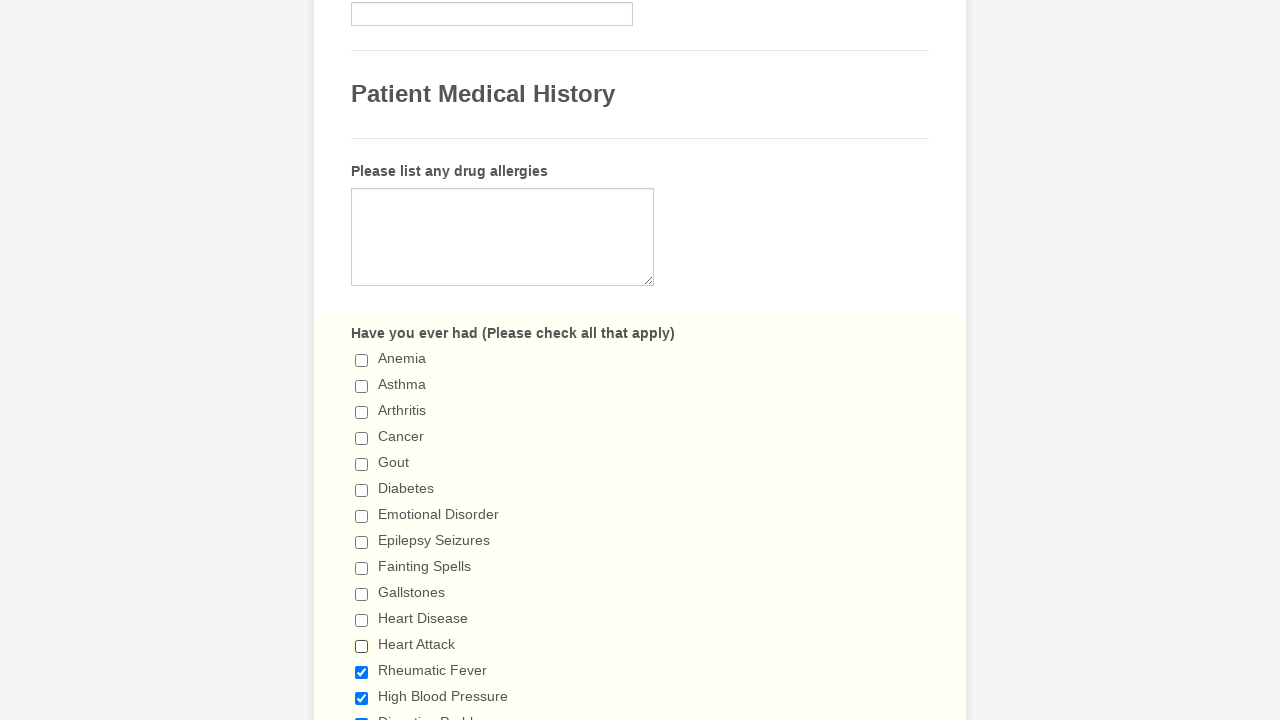

Clicked checked checkbox to deselect it at (362, 672) on span.form-checkbox-item>input >> nth=12
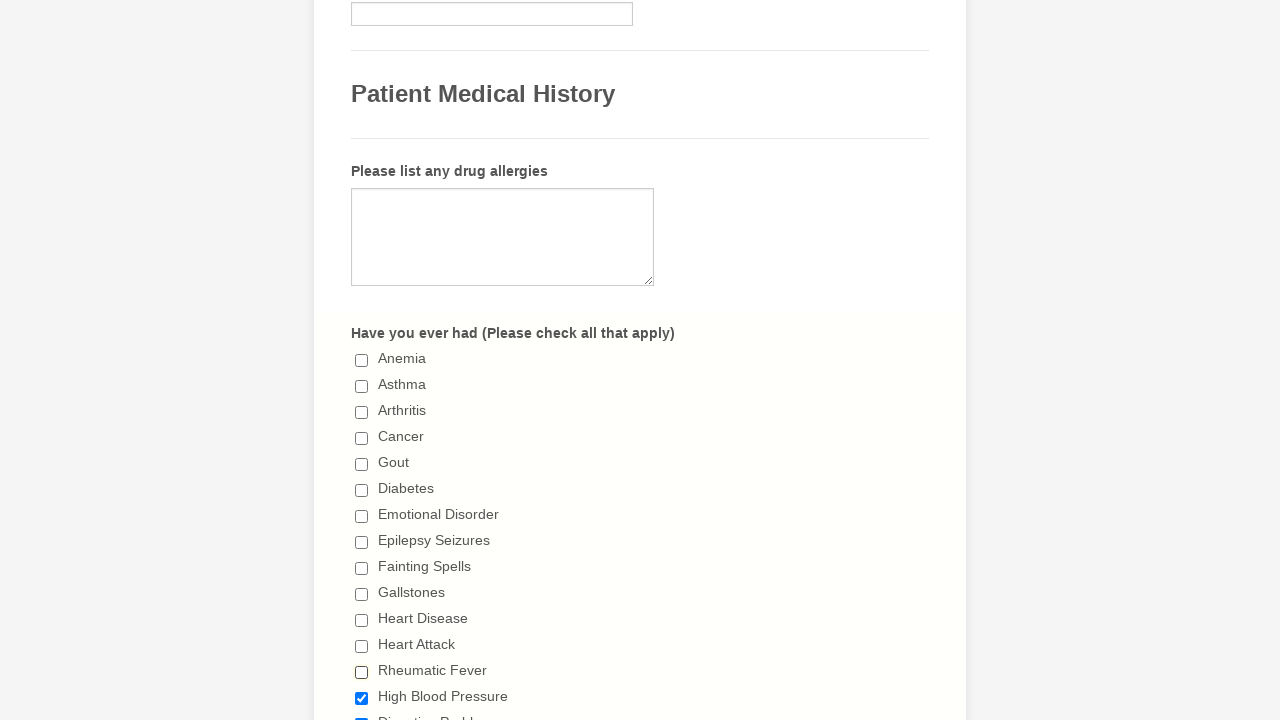

Clicked checked checkbox to deselect it at (362, 698) on span.form-checkbox-item>input >> nth=13
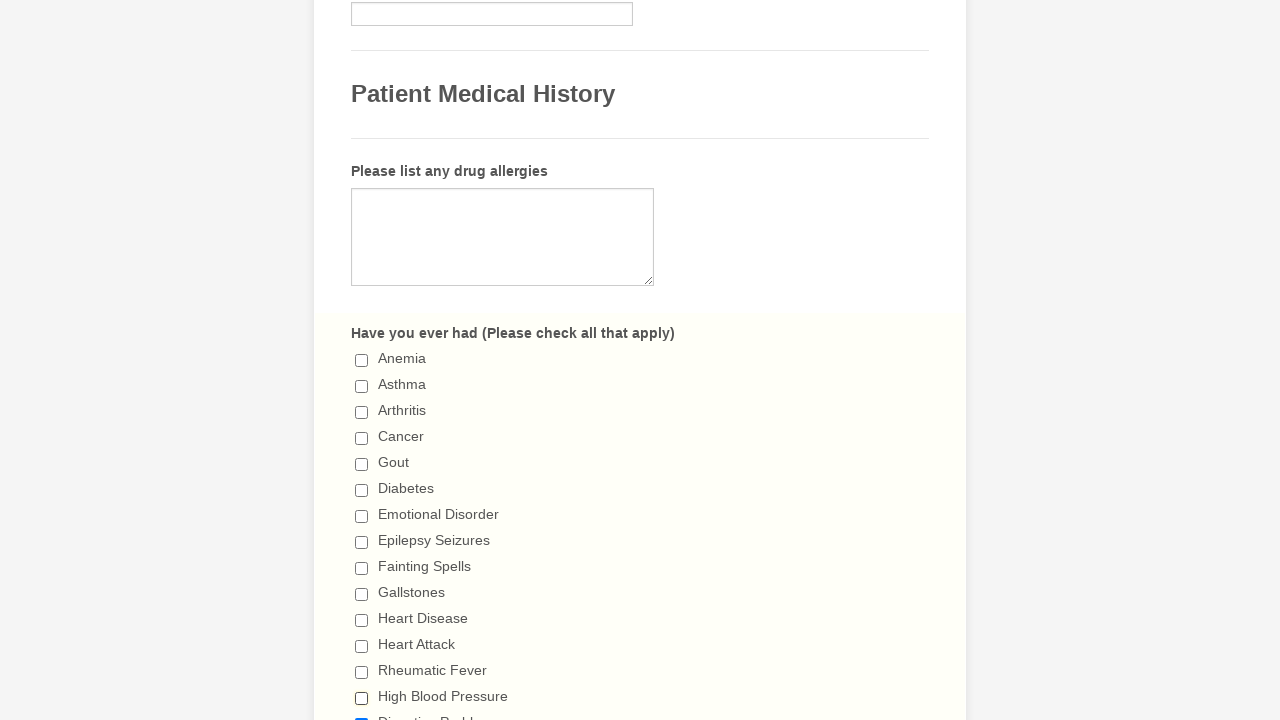

Clicked checked checkbox to deselect it at (362, 714) on span.form-checkbox-item>input >> nth=14
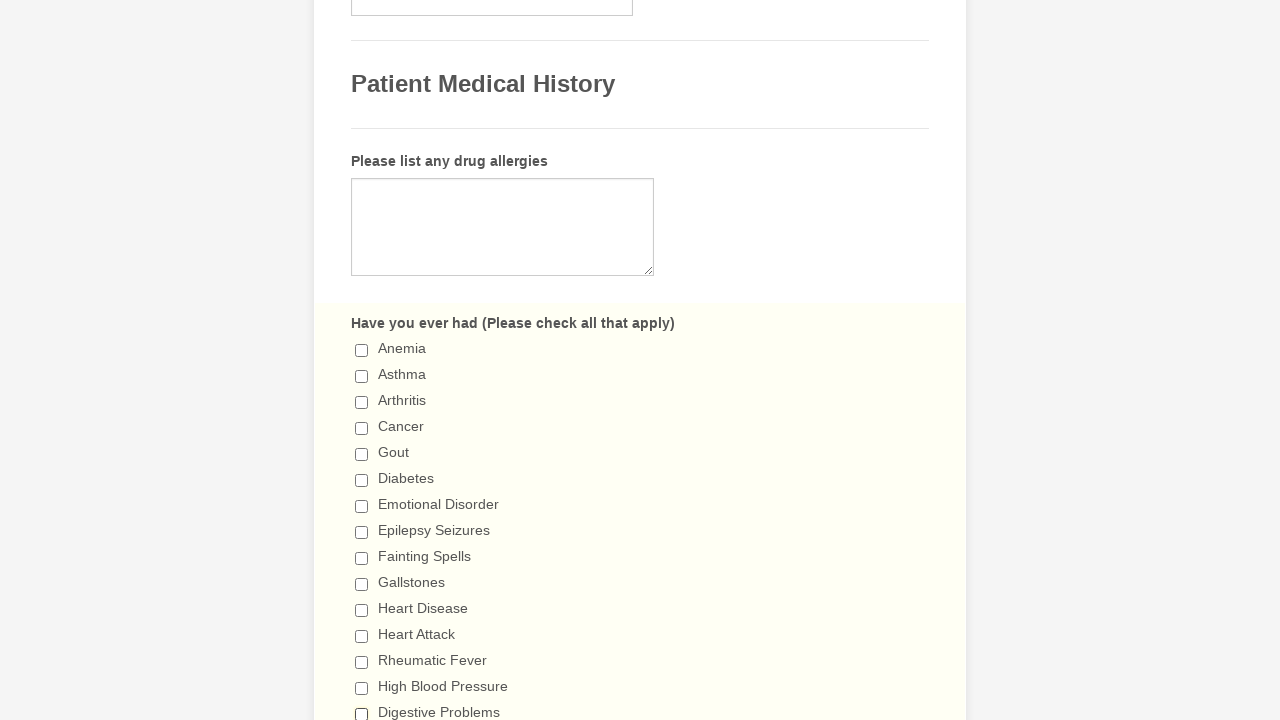

Clicked checked checkbox to deselect it at (362, 360) on span.form-checkbox-item>input >> nth=15
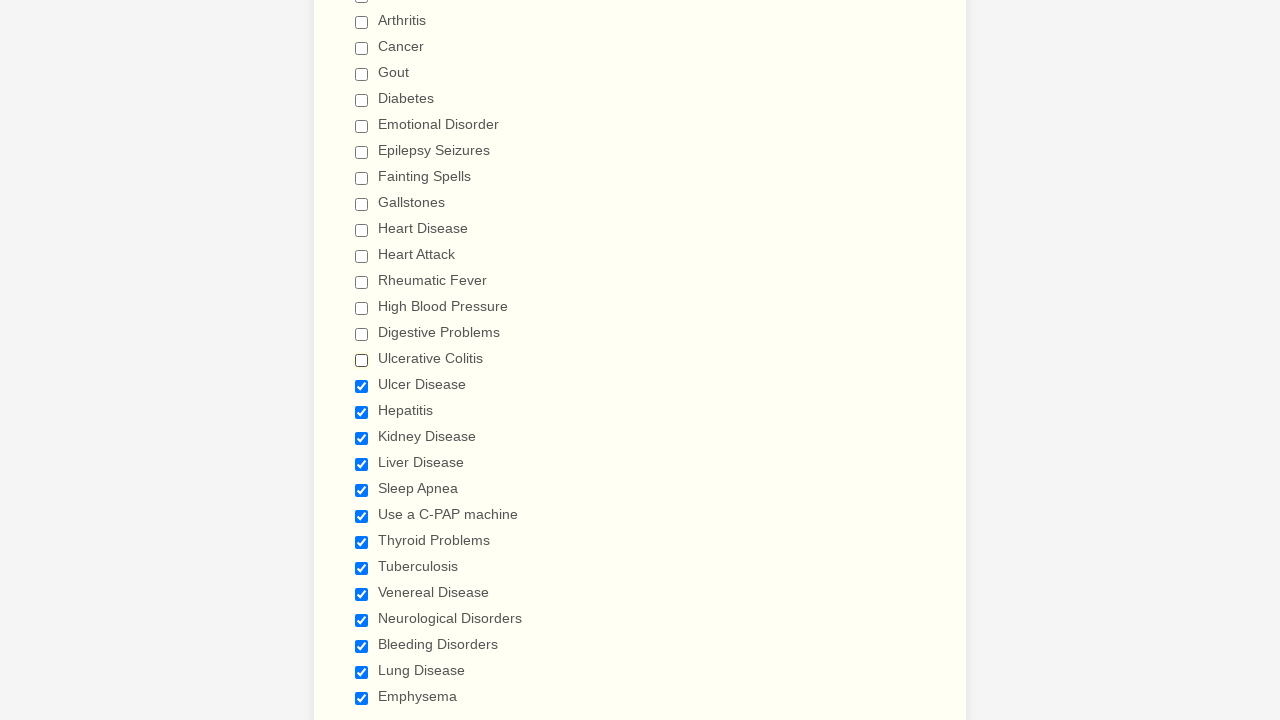

Clicked checked checkbox to deselect it at (362, 386) on span.form-checkbox-item>input >> nth=16
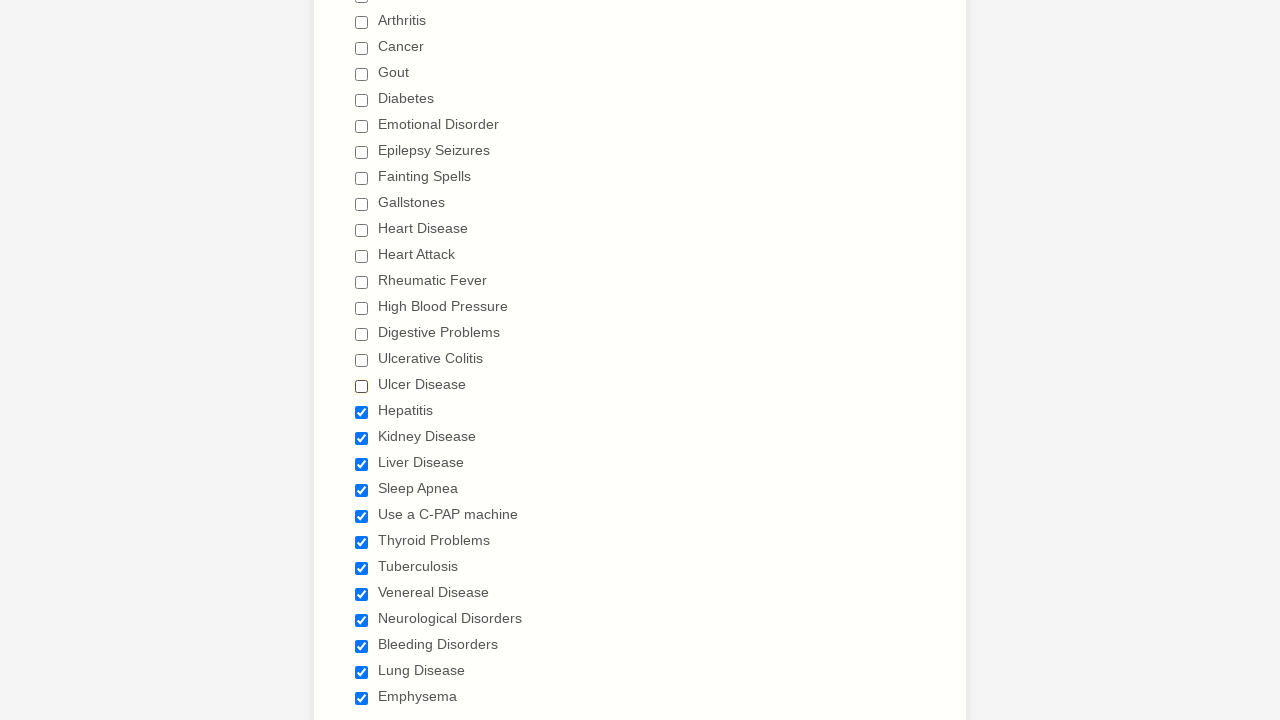

Clicked checked checkbox to deselect it at (362, 412) on span.form-checkbox-item>input >> nth=17
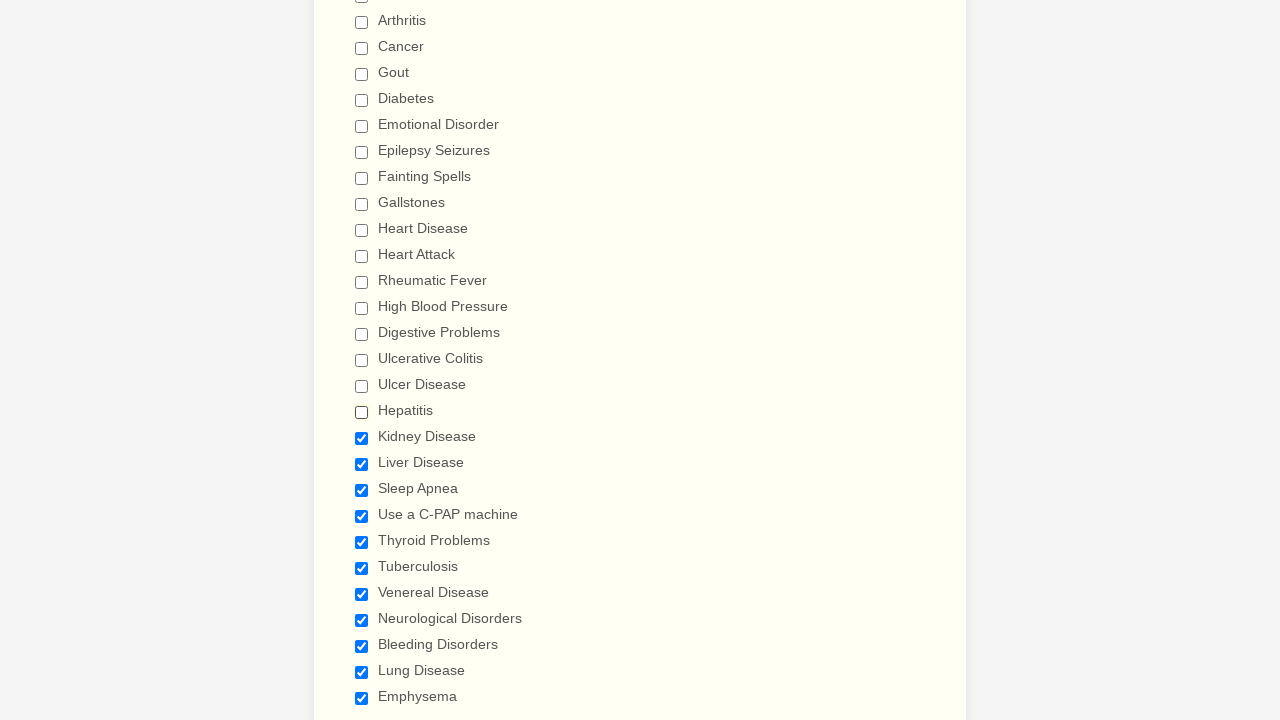

Clicked checked checkbox to deselect it at (362, 438) on span.form-checkbox-item>input >> nth=18
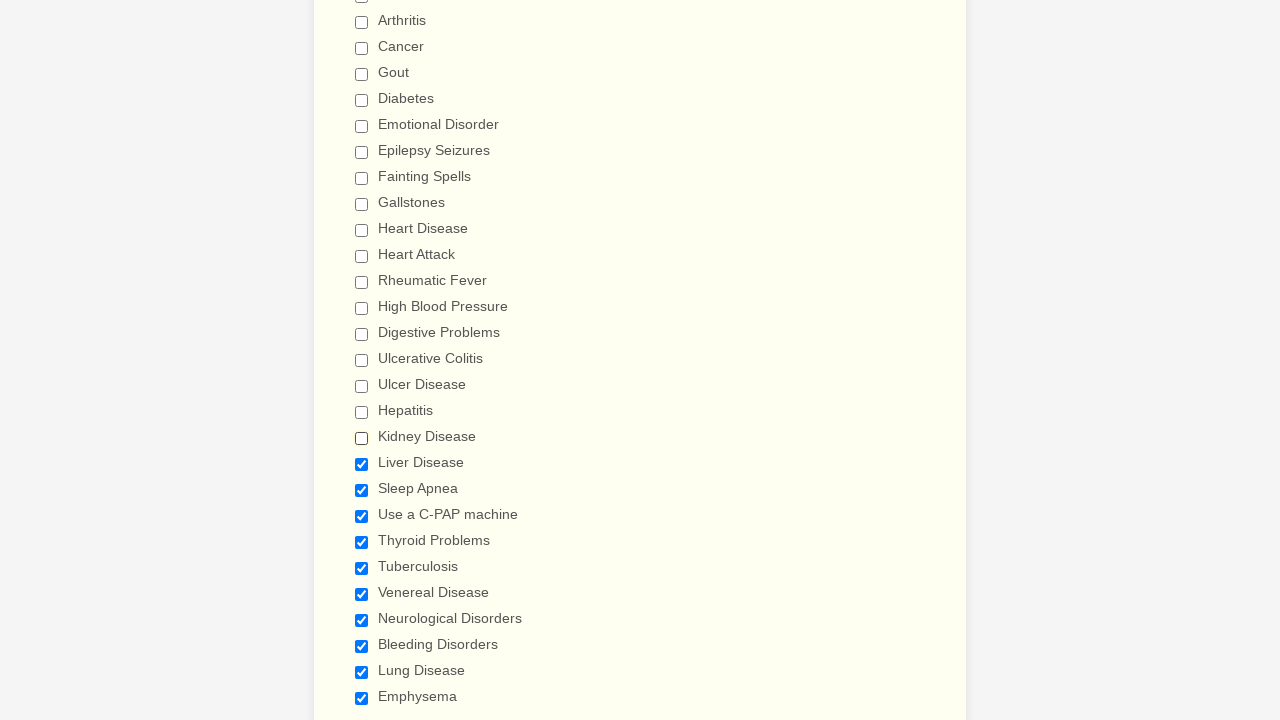

Clicked checked checkbox to deselect it at (362, 464) on span.form-checkbox-item>input >> nth=19
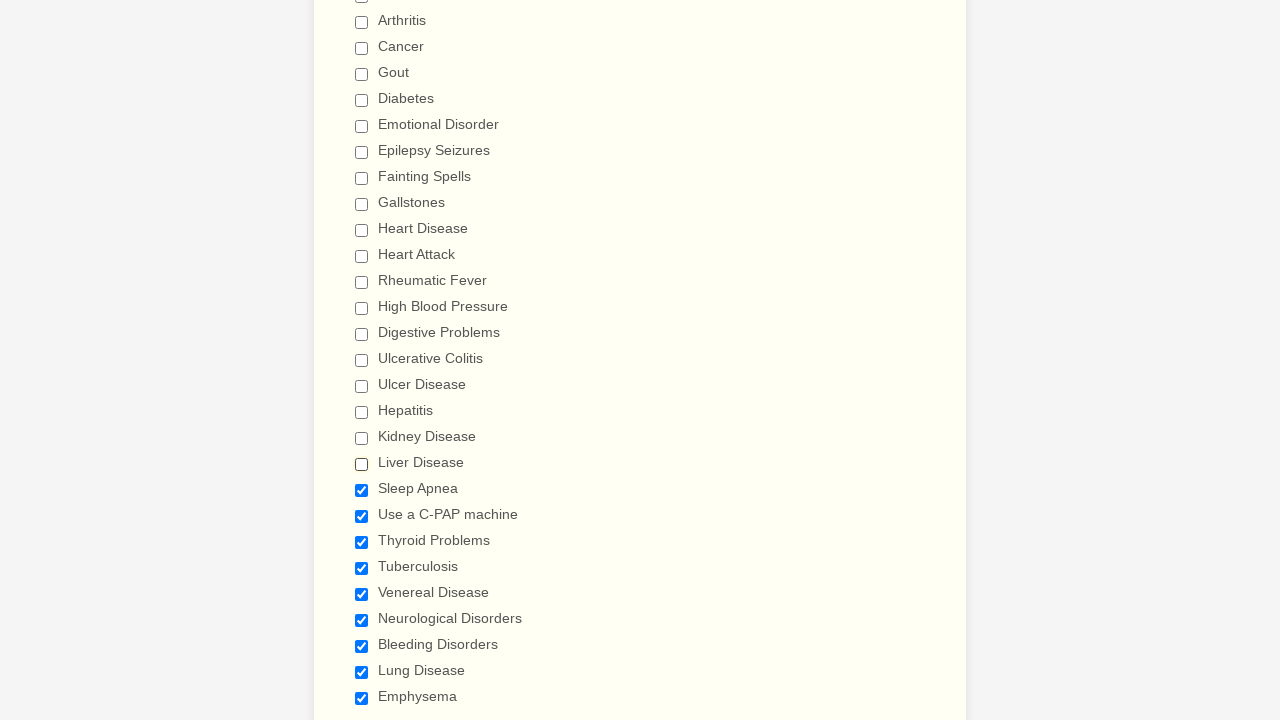

Clicked checked checkbox to deselect it at (362, 490) on span.form-checkbox-item>input >> nth=20
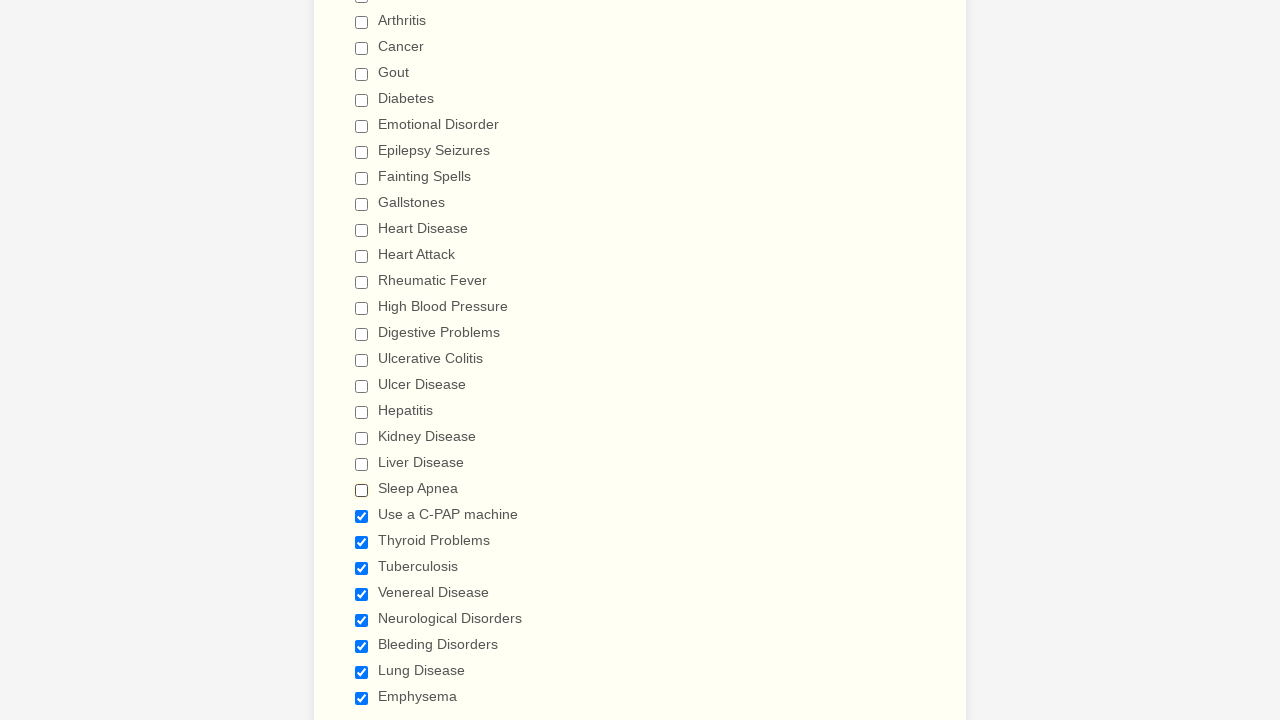

Clicked checked checkbox to deselect it at (362, 516) on span.form-checkbox-item>input >> nth=21
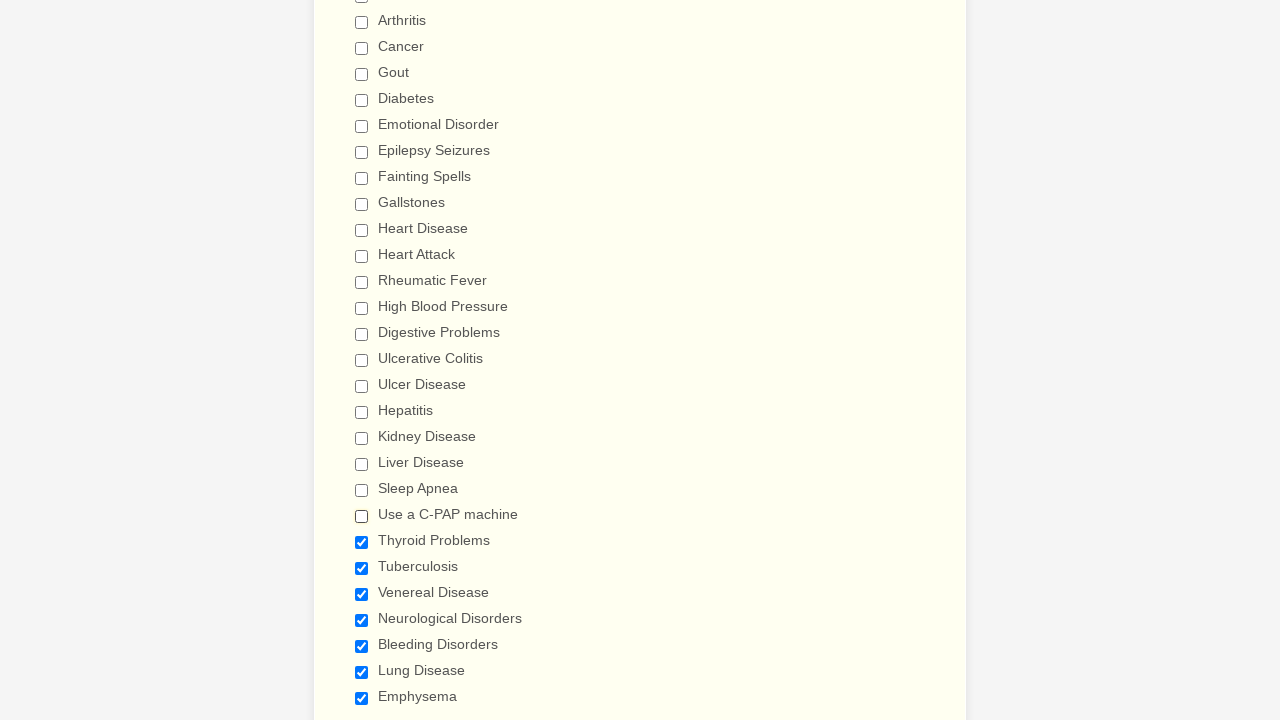

Clicked checked checkbox to deselect it at (362, 542) on span.form-checkbox-item>input >> nth=22
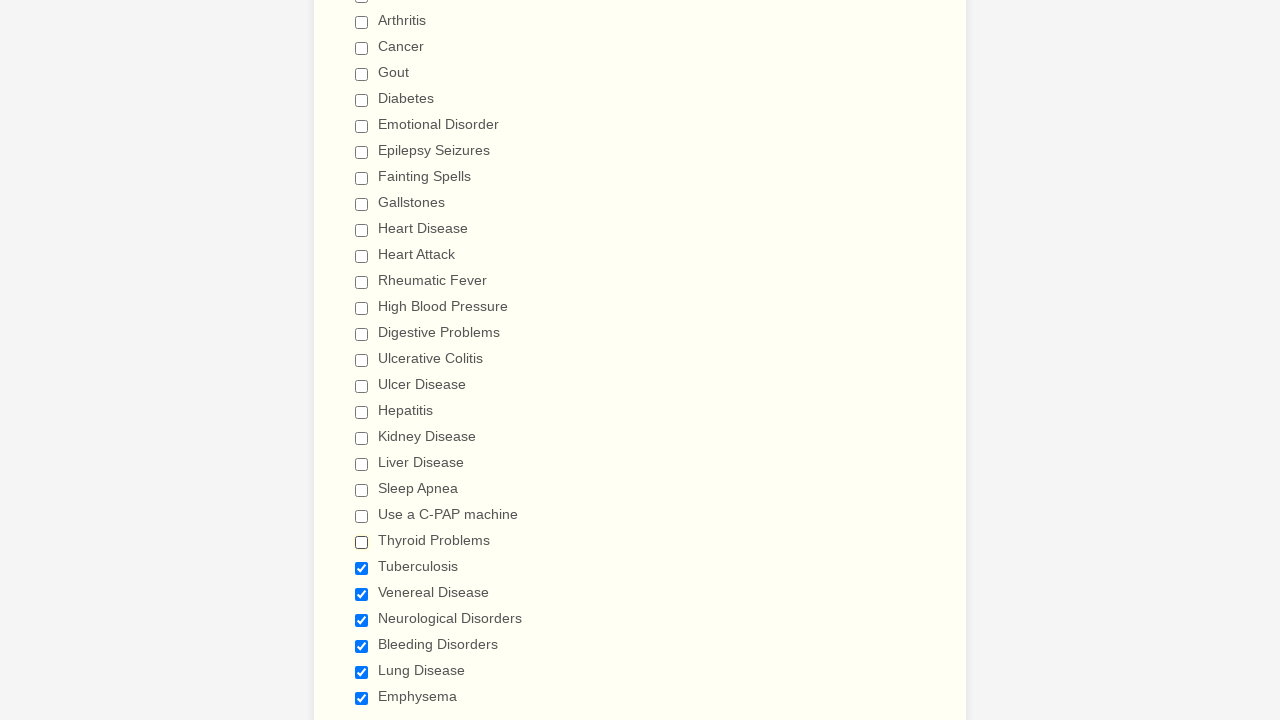

Clicked checked checkbox to deselect it at (362, 568) on span.form-checkbox-item>input >> nth=23
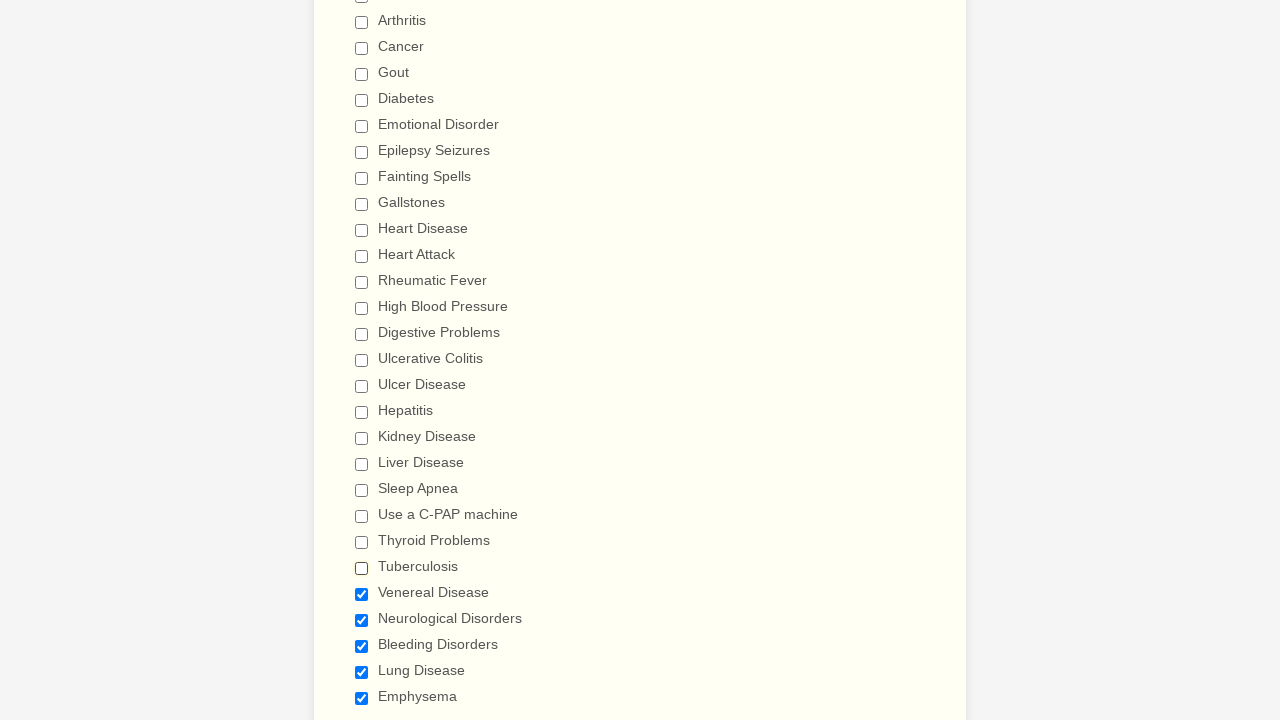

Clicked checked checkbox to deselect it at (362, 594) on span.form-checkbox-item>input >> nth=24
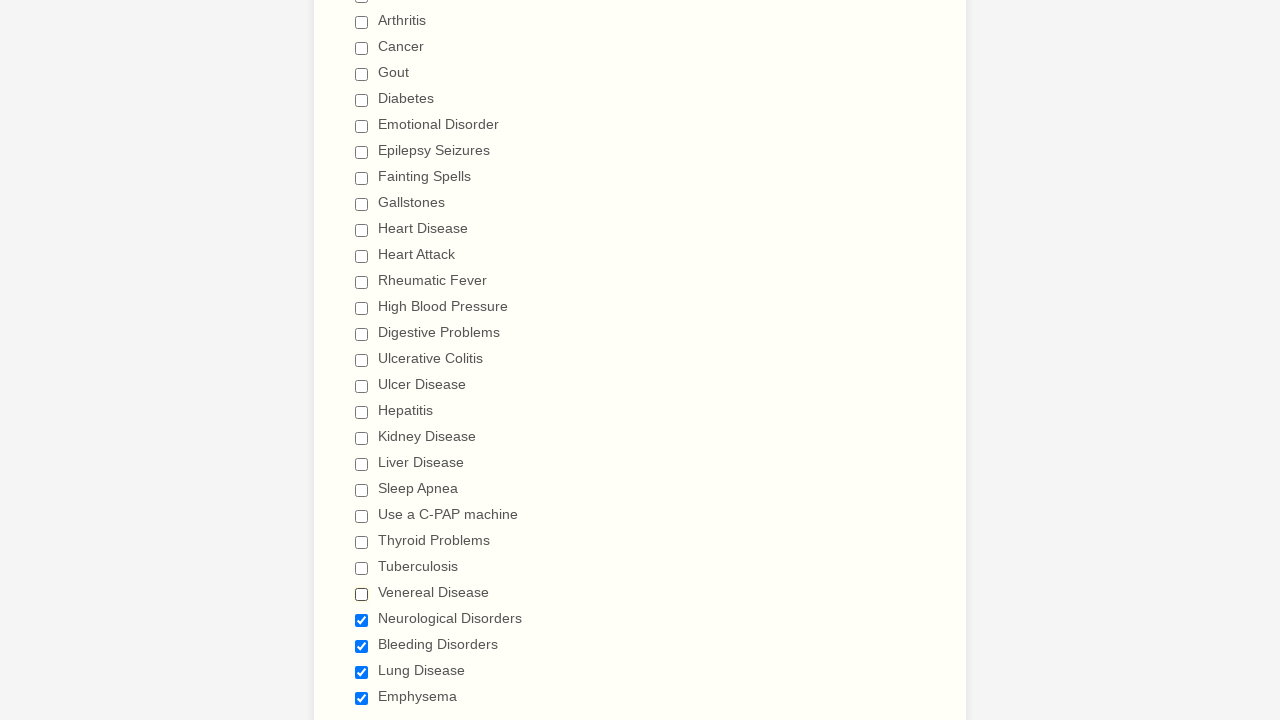

Clicked checked checkbox to deselect it at (362, 620) on span.form-checkbox-item>input >> nth=25
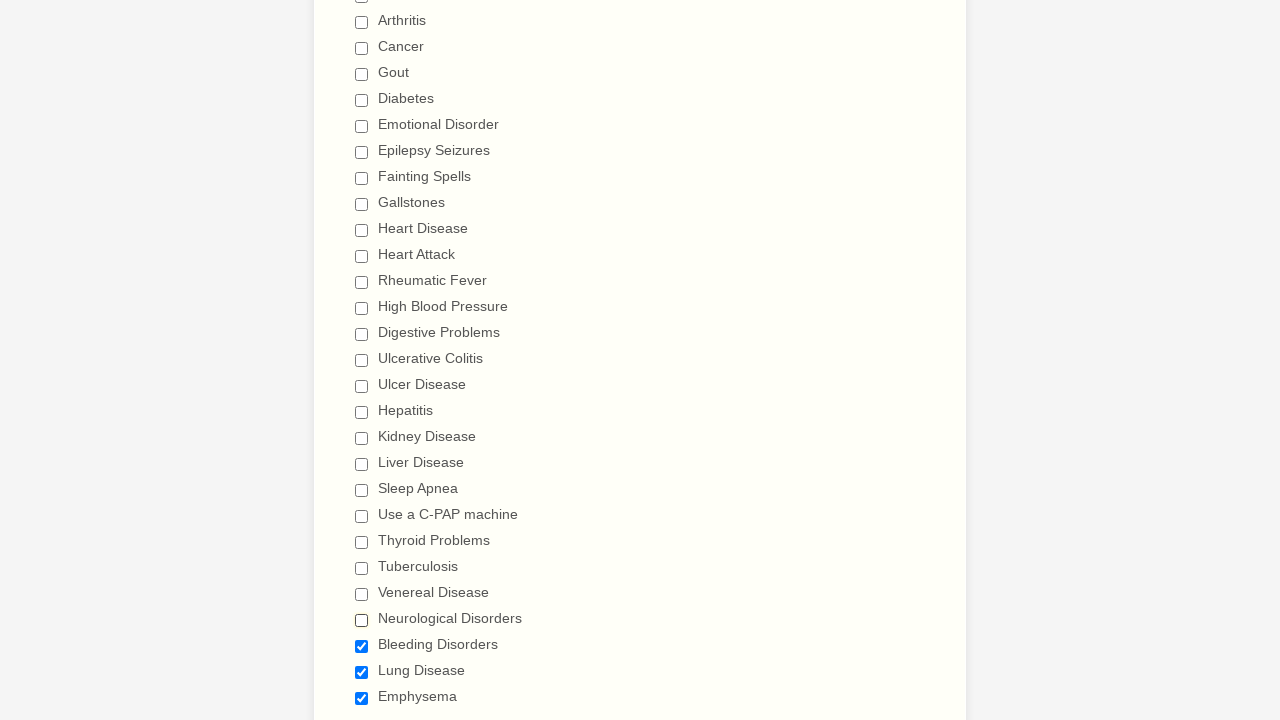

Clicked checked checkbox to deselect it at (362, 646) on span.form-checkbox-item>input >> nth=26
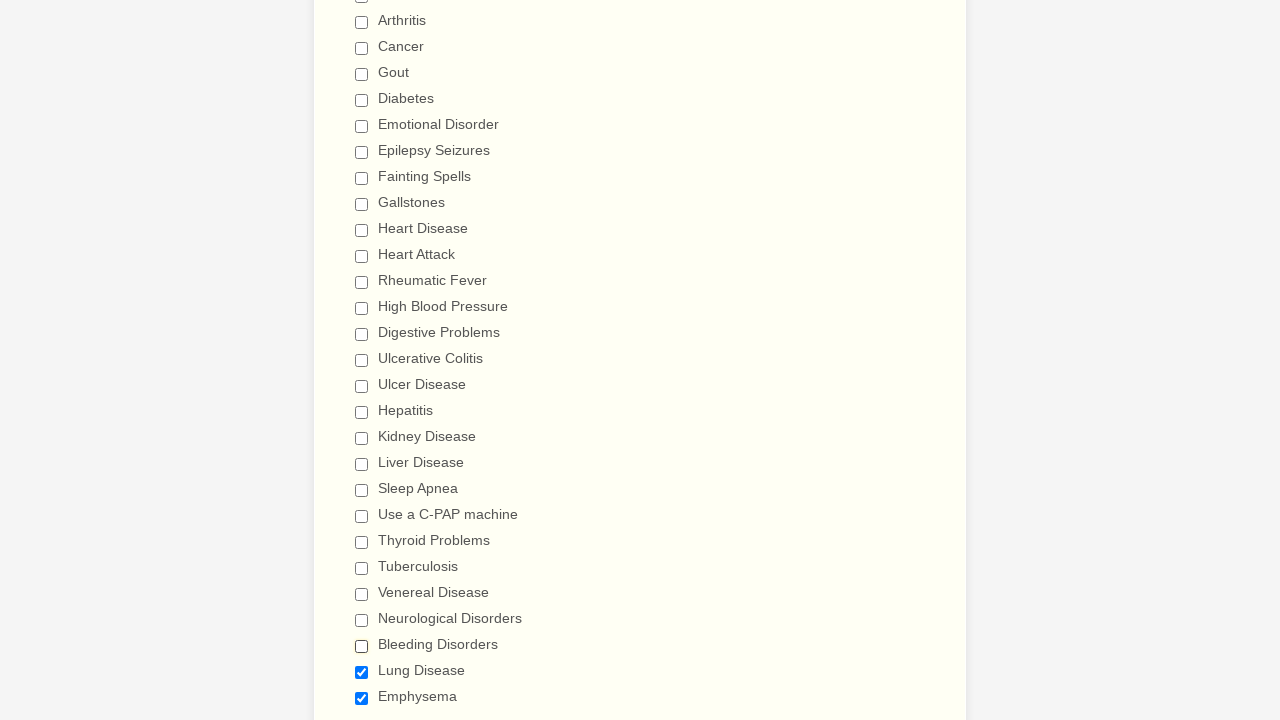

Clicked checked checkbox to deselect it at (362, 672) on span.form-checkbox-item>input >> nth=27
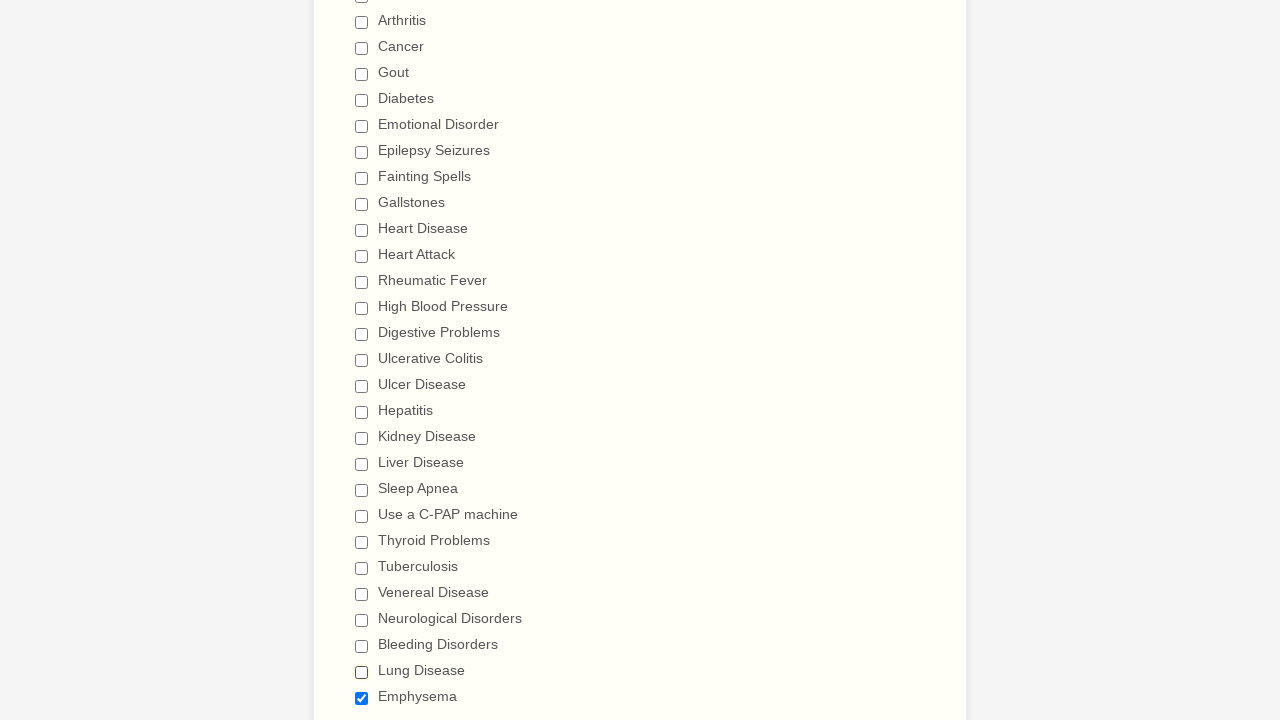

Clicked checked checkbox to deselect it at (362, 698) on span.form-checkbox-item>input >> nth=28
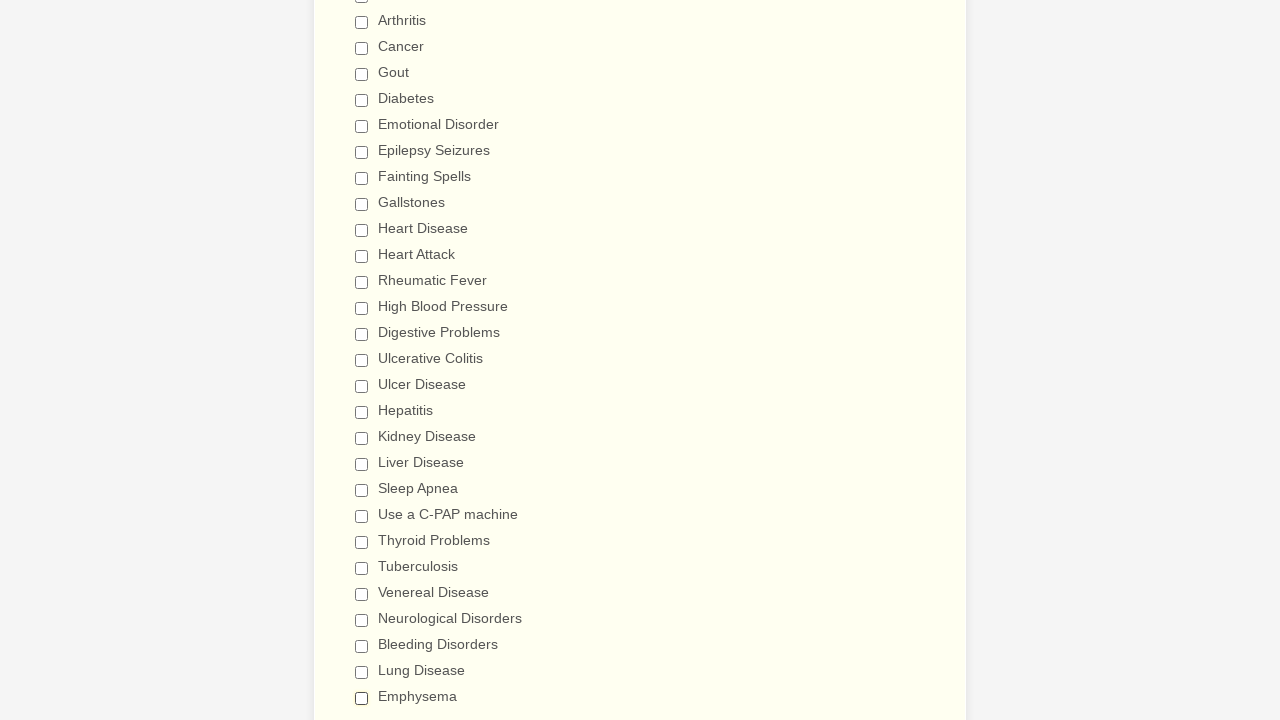

Clicked 'Venereal Disease' checkbox to select it at (362, 594) on input[value='Venereal Disease']
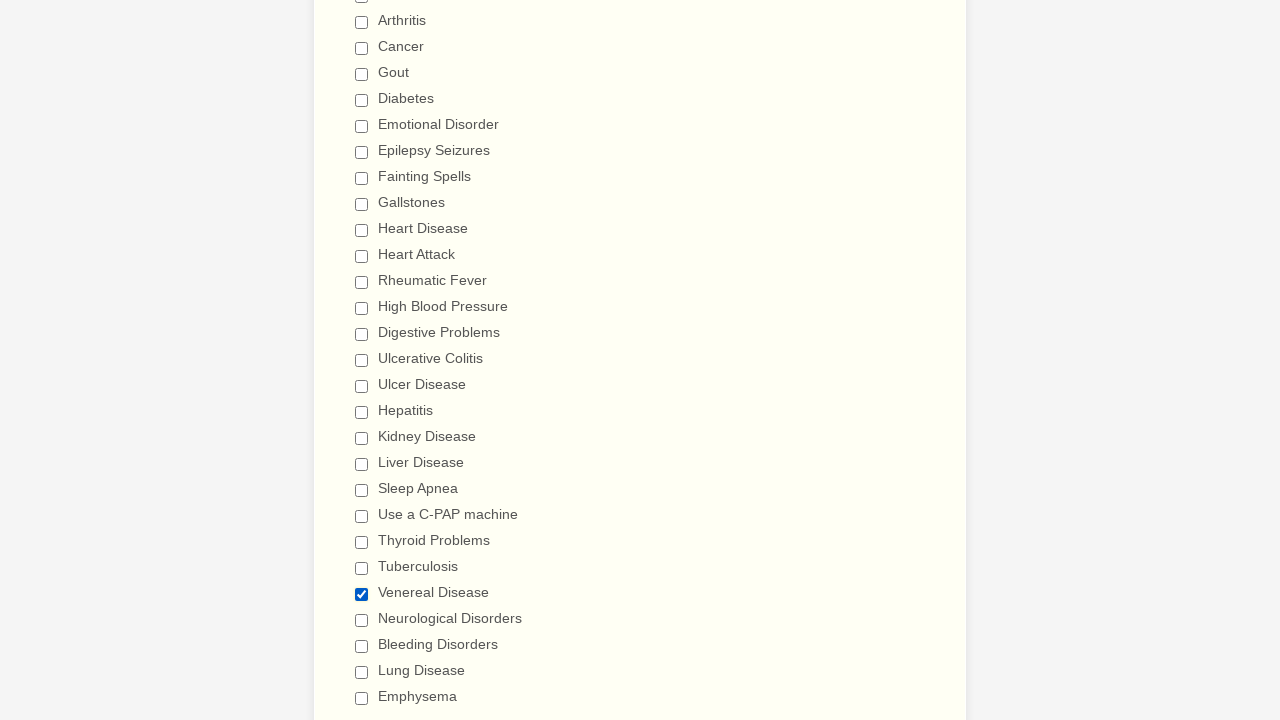

Clicked 'High Blood Pressure' checkbox to select it at (362, 308) on input[value='High Blood Pressure']
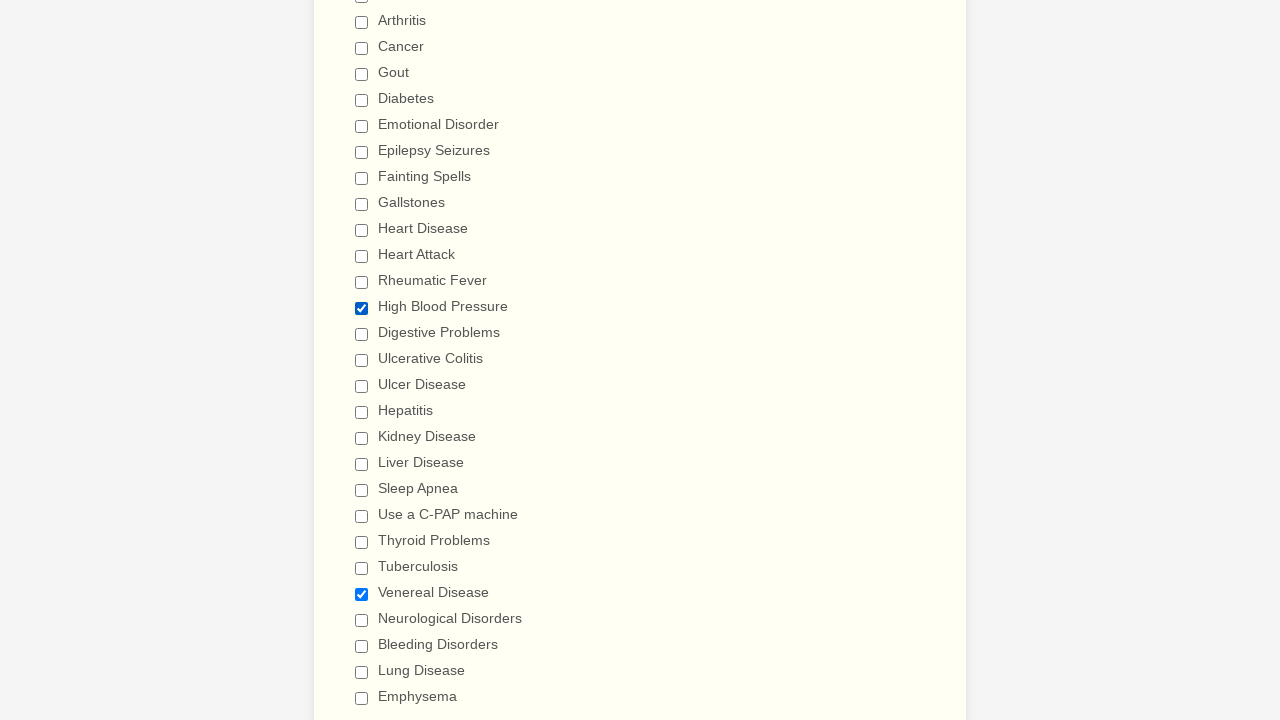

Located 'Heart Attack' checkbox element
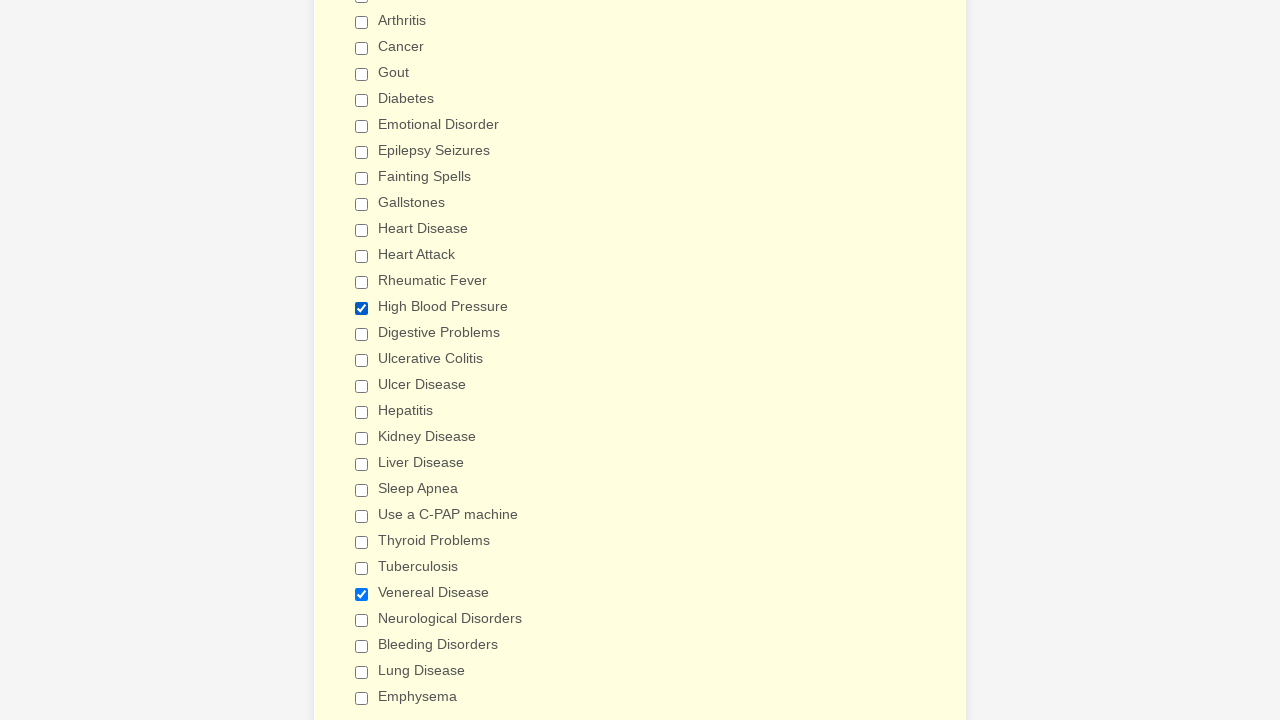

Clicked 'Heart Attack' checkbox to select it at (362, 256) on input[value='Heart Attack']
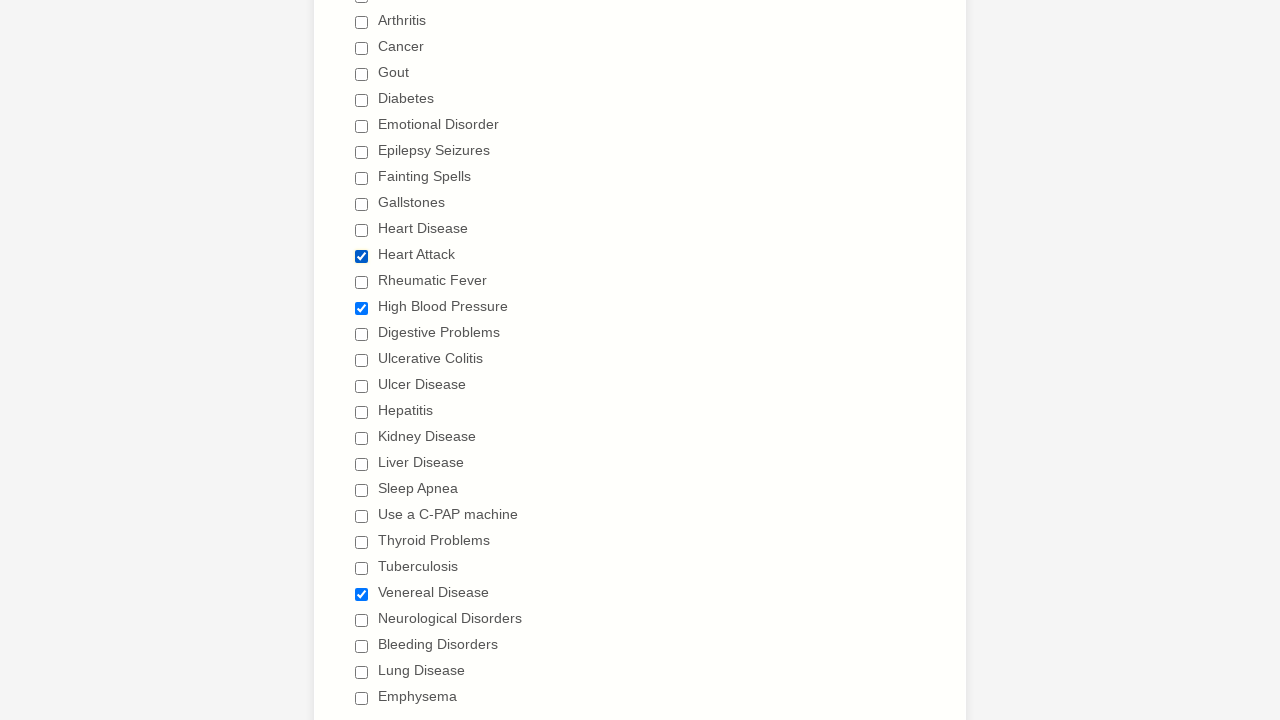

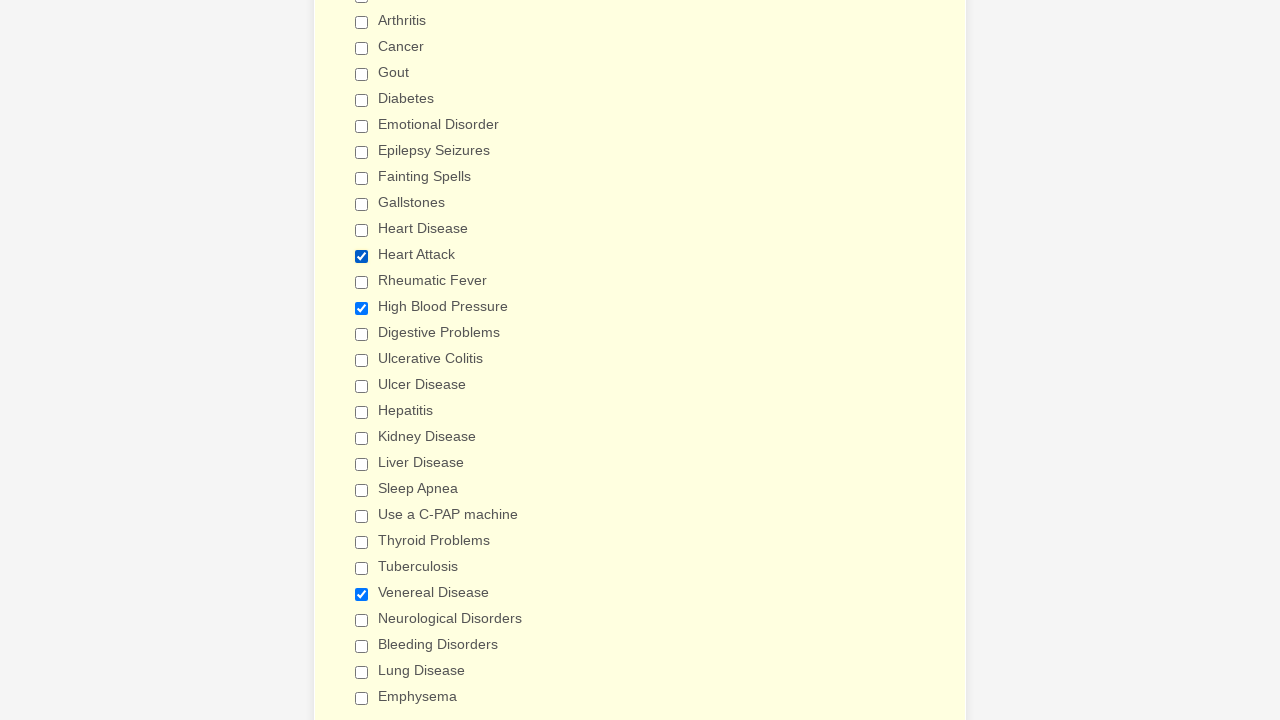